Tests a registration form by filling in user details (first name, last name, address, email, phone number, and passwords) multiple times with different data sets, refreshing the form between each submission.

Starting URL: http://demo.automationtesting.in/Register.html

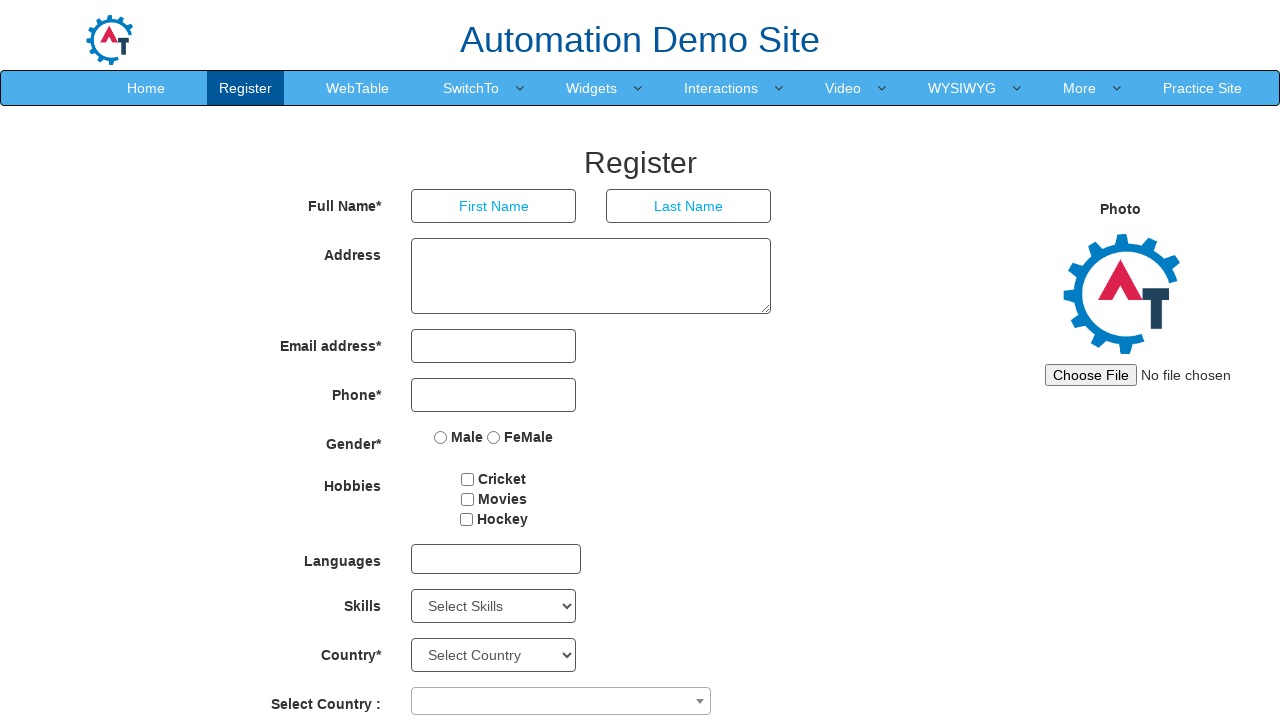

Registration form loaded successfully
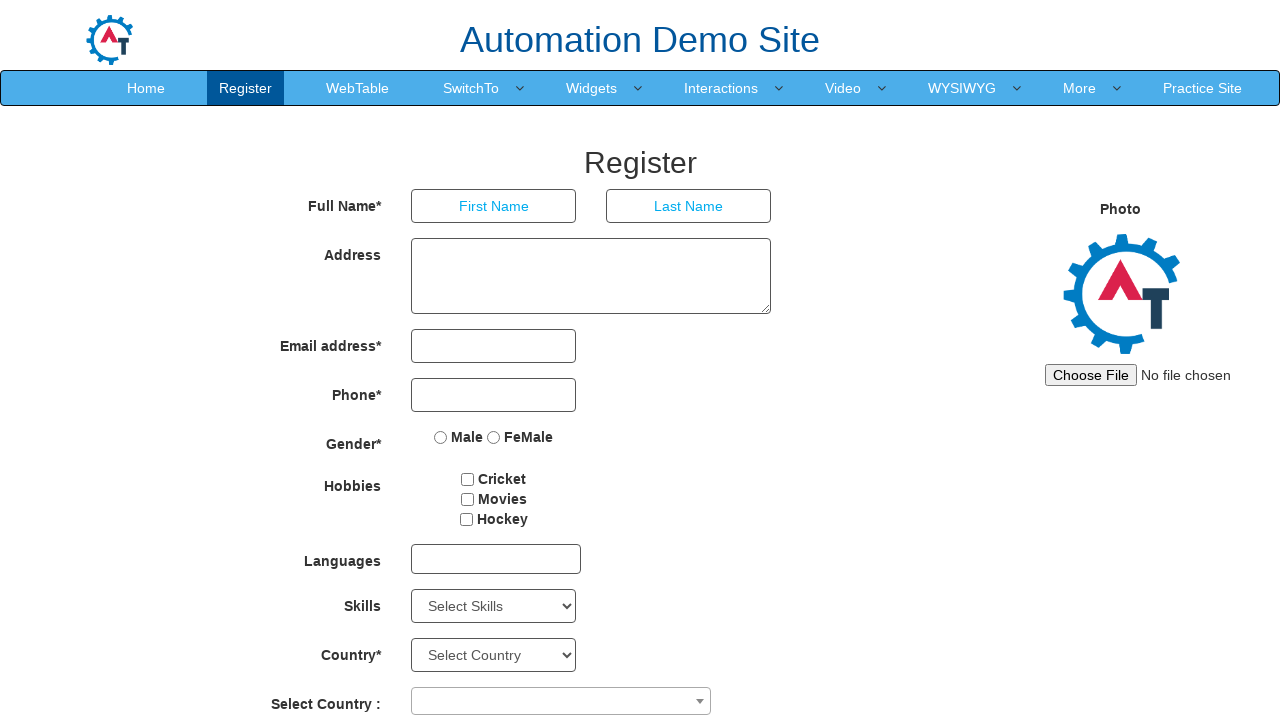

Filled first name field with 'John' on //*[@id='basicBootstrapForm']/div[1]/div[1]/input
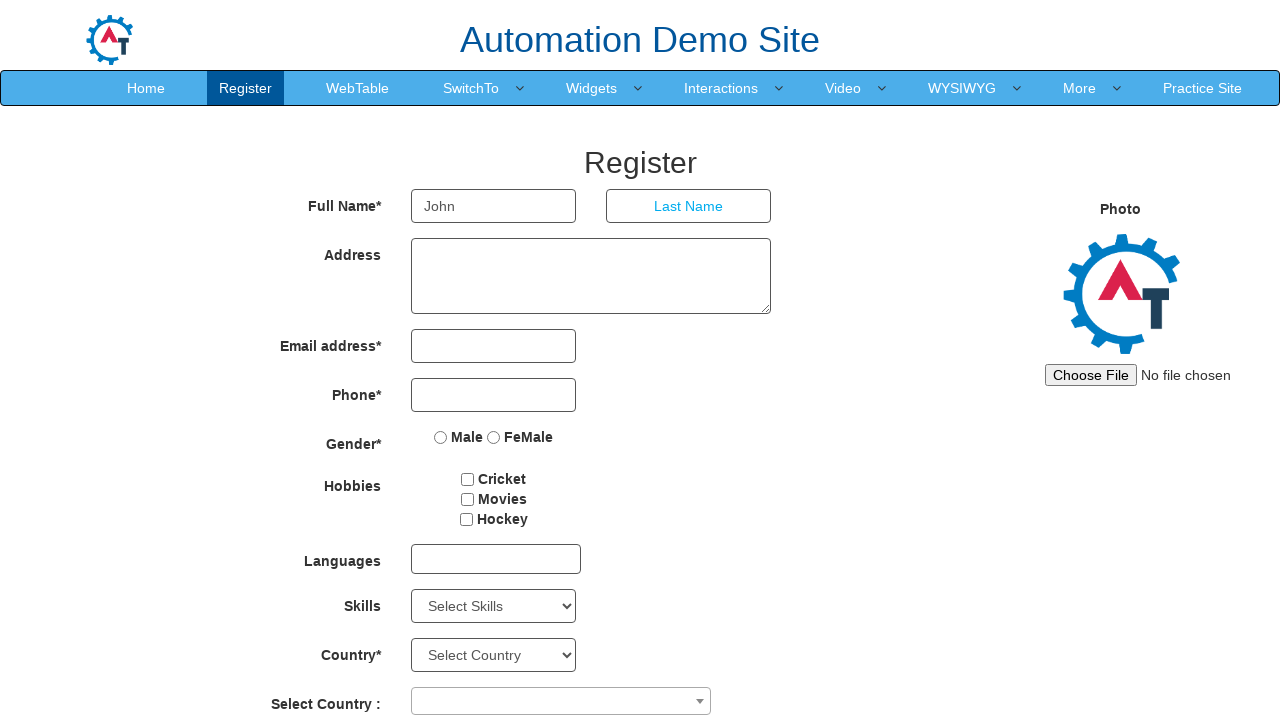

Filled last name field with 'Smith' on //*[@id='basicBootstrapForm']/div[1]/div[2]/input
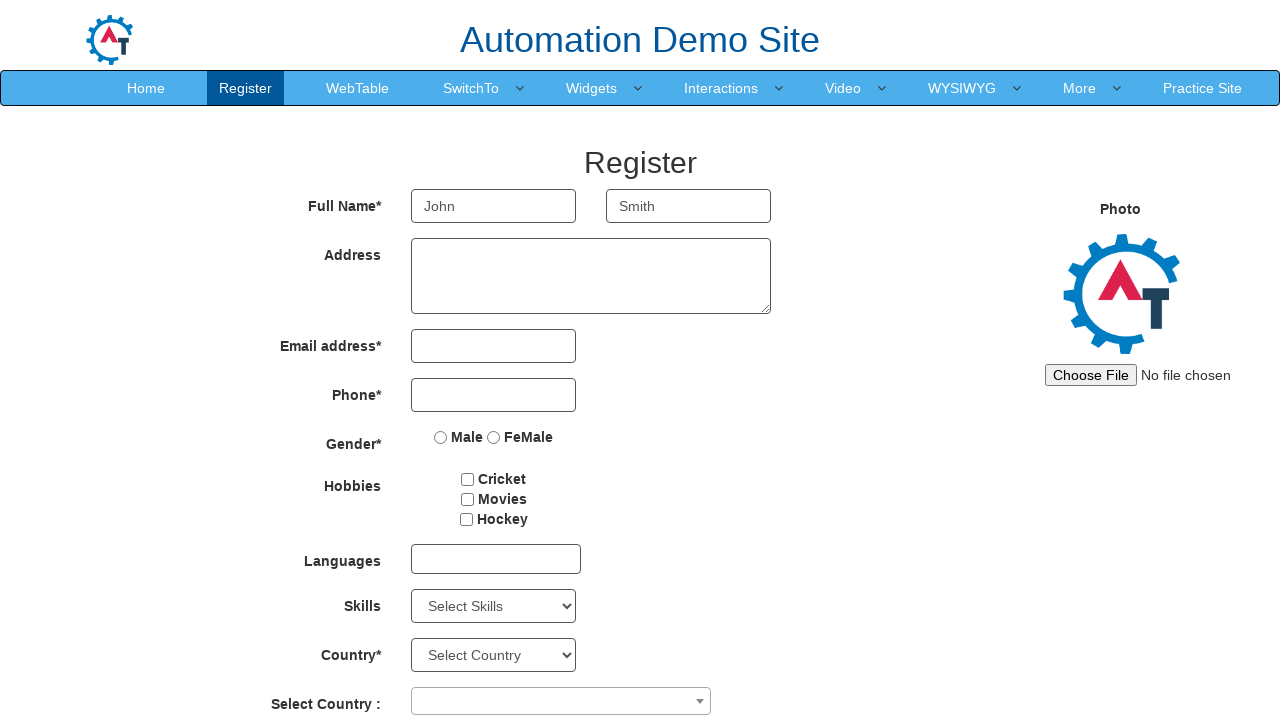

Filled address field with '123 Main St, New York' on //*[@id='basicBootstrapForm']/div[2]/div/textarea
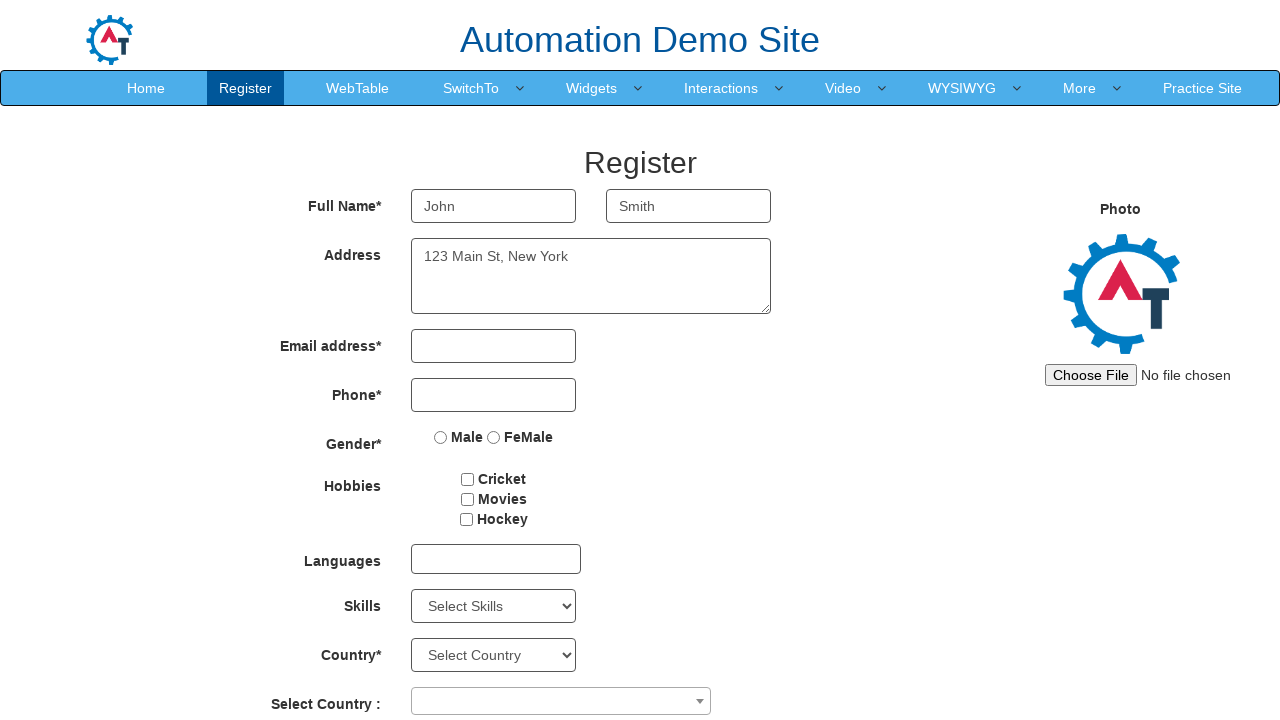

Filled email field with 'john.smith@example.com' on //*[@id='eid']/input
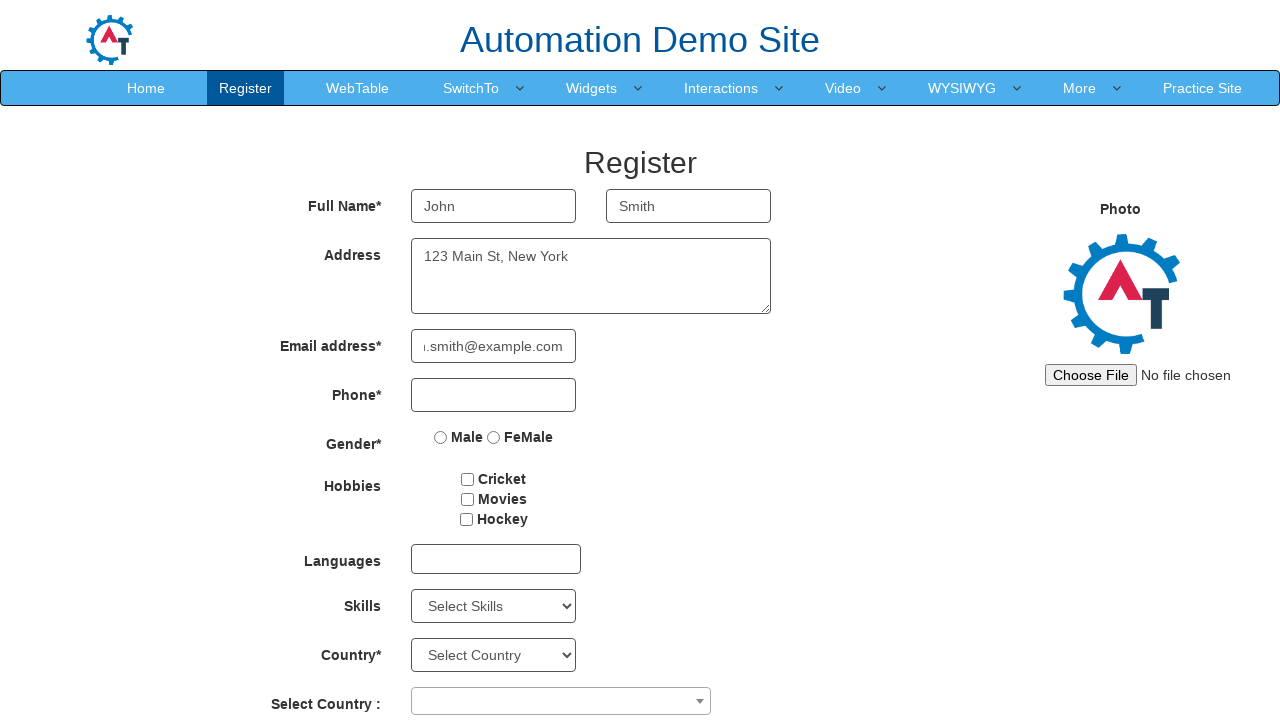

Filled phone number field with '5551234567' on //*[@id='basicBootstrapForm']/div[4]/div/input
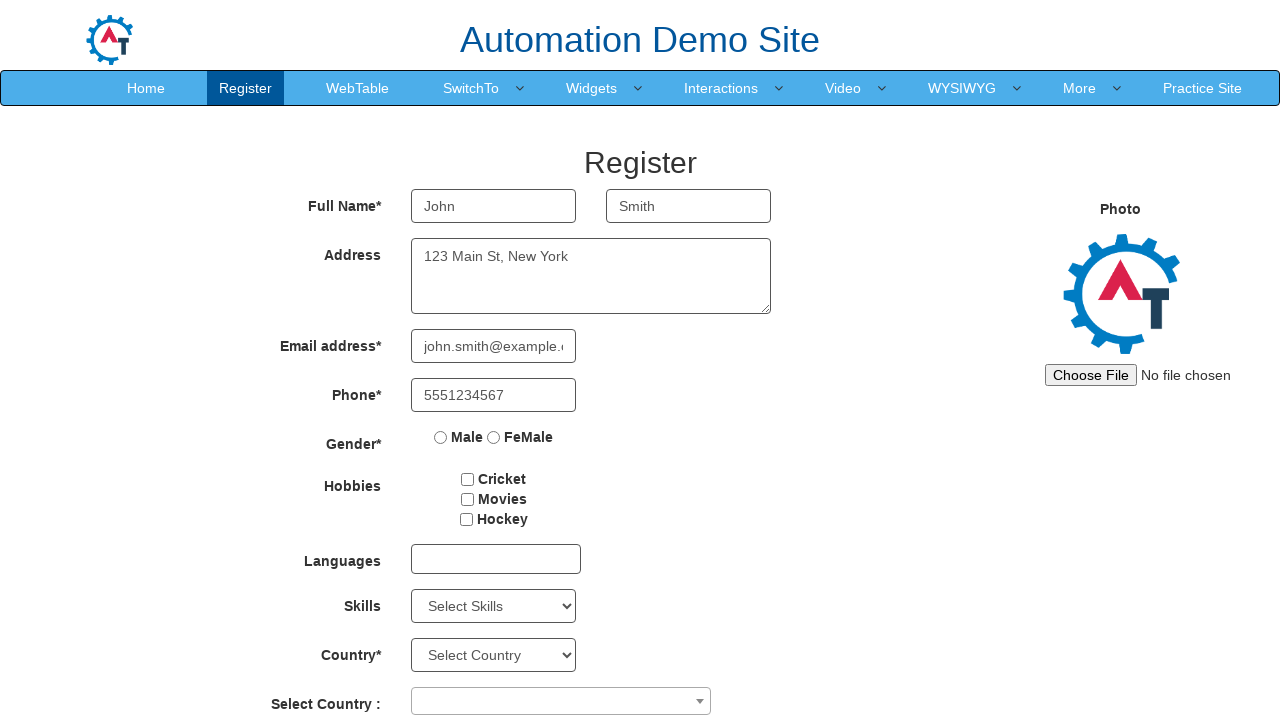

Filled password field on #firstpassword
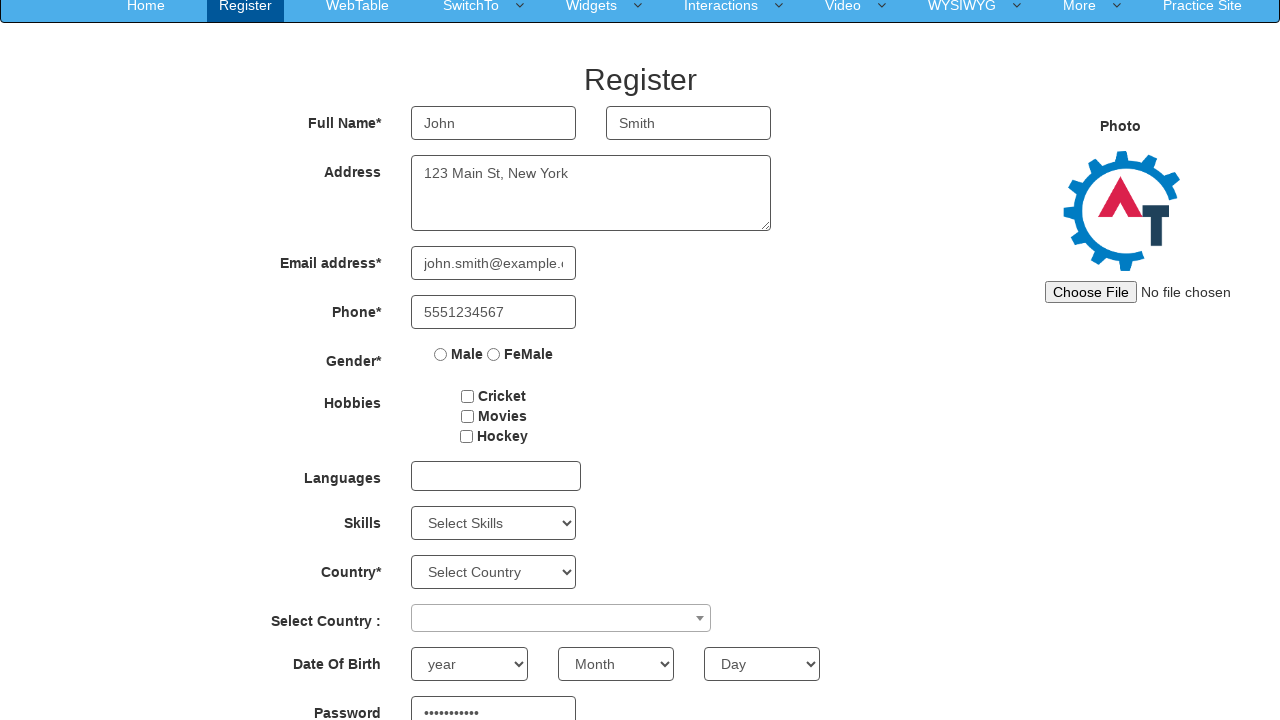

Filled confirm password field on #secondpassword
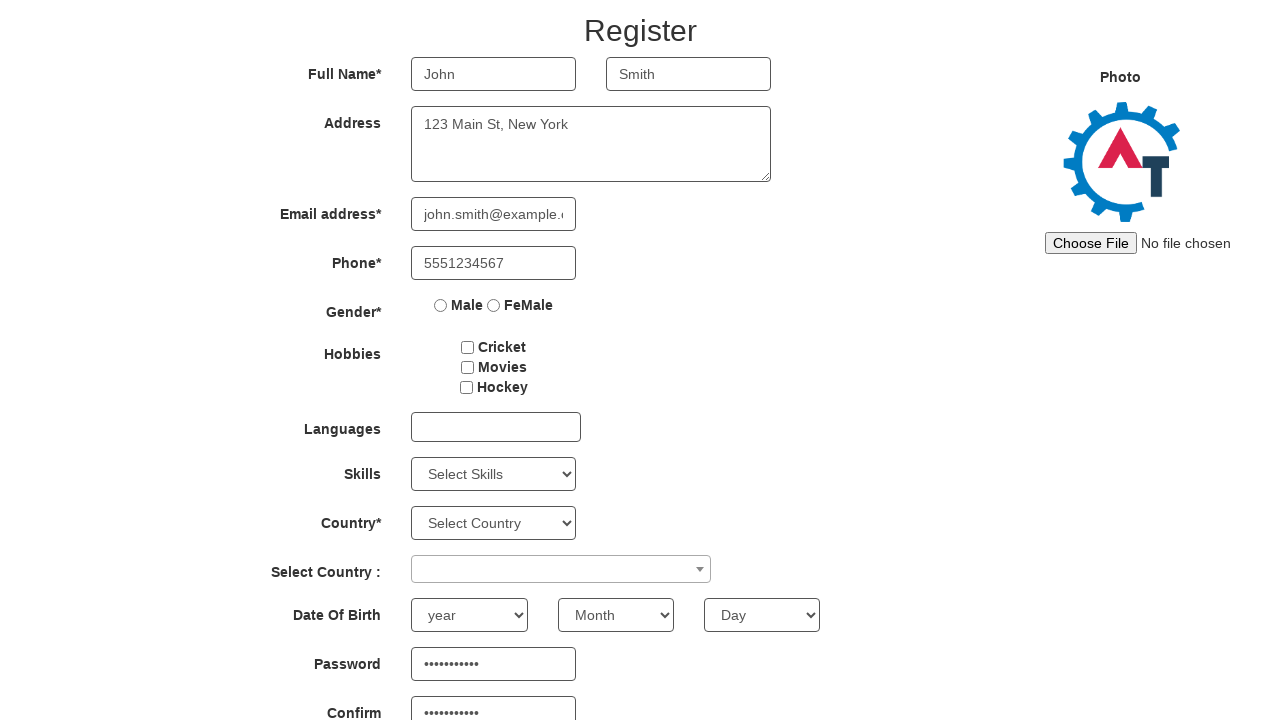

Refreshed page to reset form for next iteration
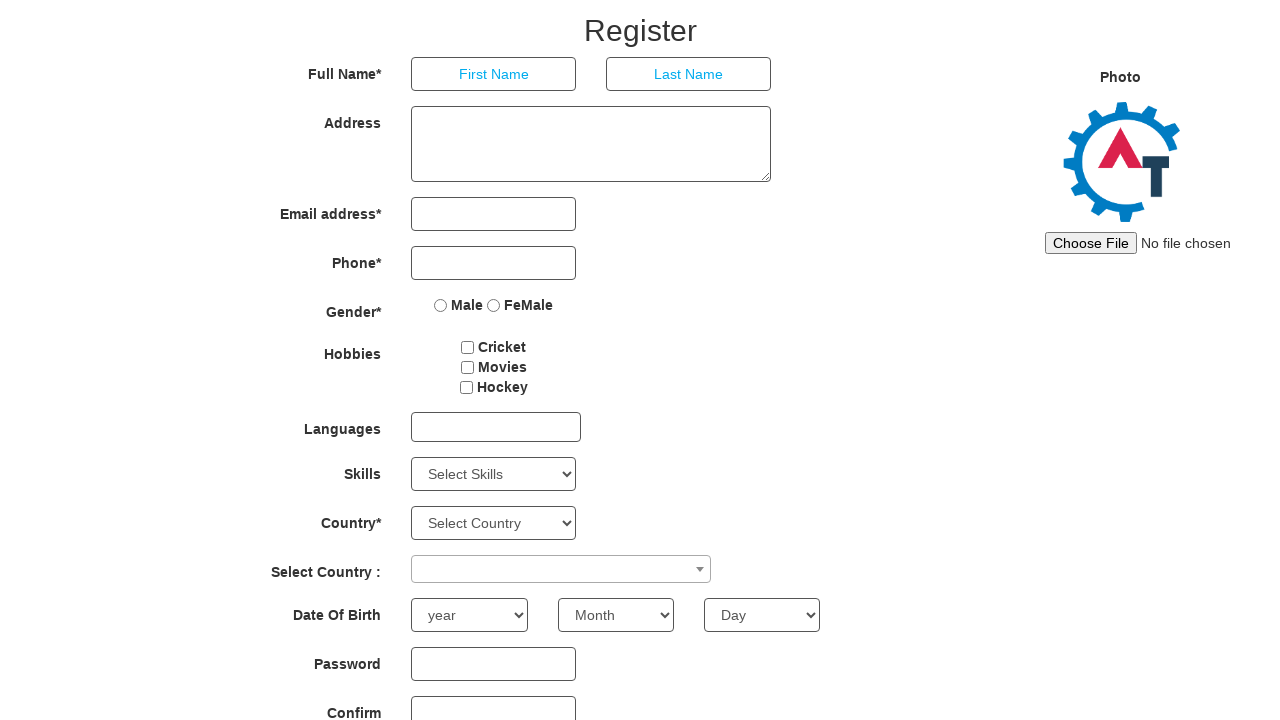

Form reloaded and ready for next data set
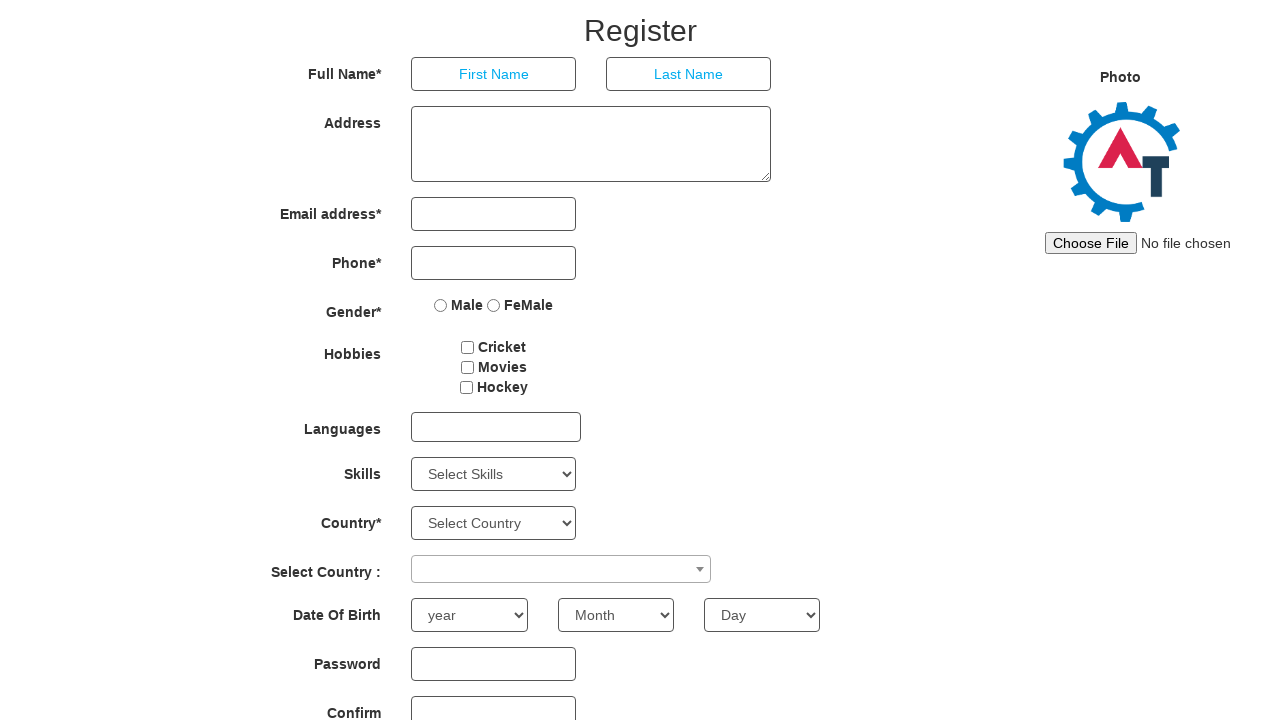

Filled first name field with 'Jane' on //*[@id='basicBootstrapForm']/div[1]/div[1]/input
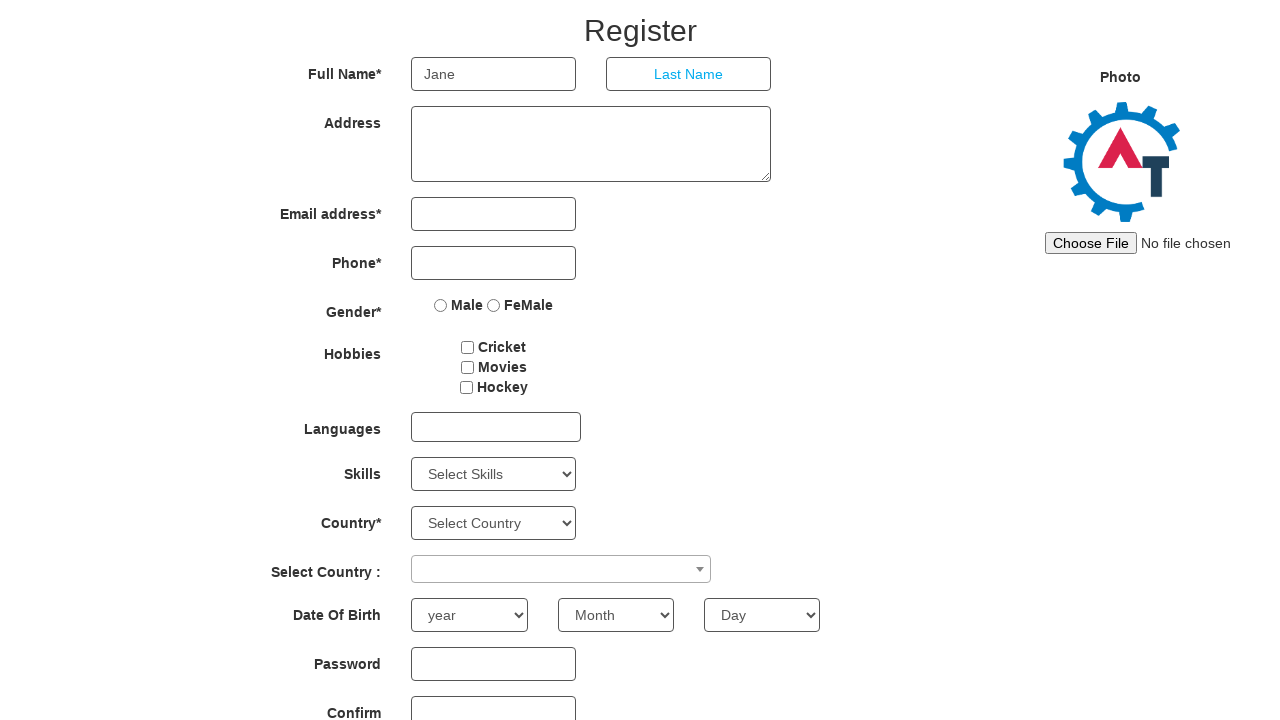

Filled last name field with 'Doe' on //*[@id='basicBootstrapForm']/div[1]/div[2]/input
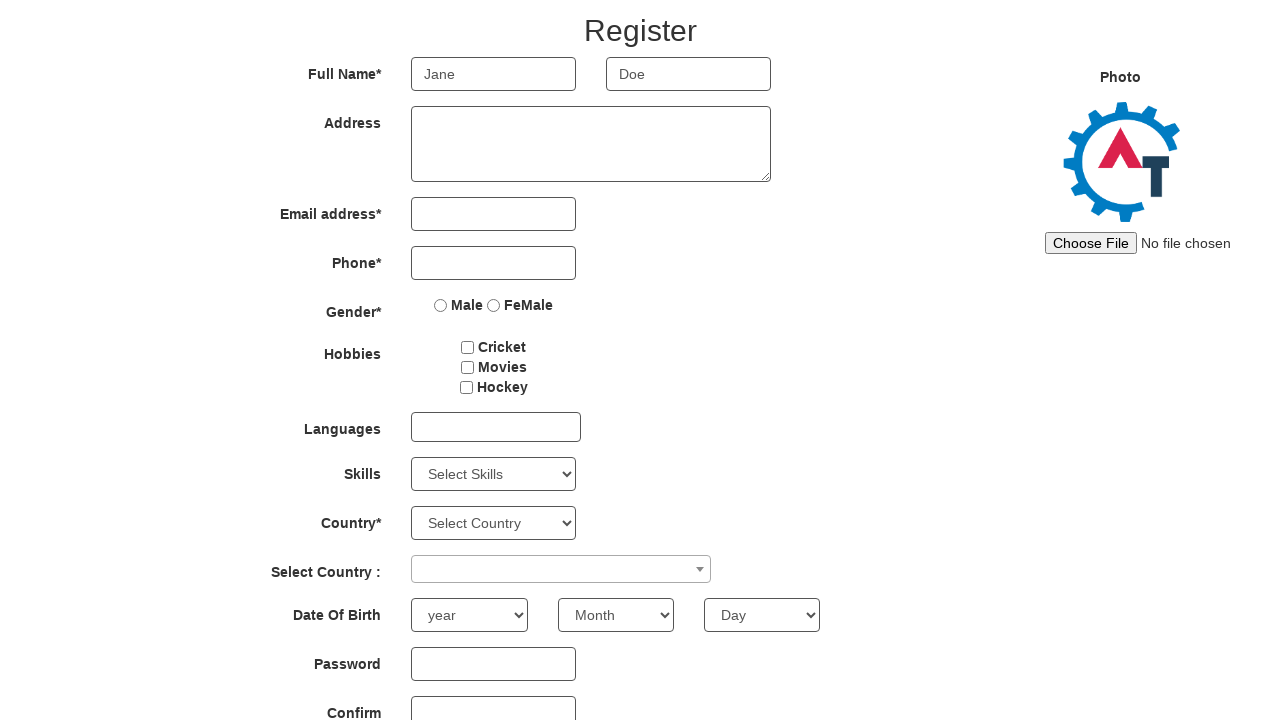

Filled address field with '456 Oak Ave, Chicago' on //*[@id='basicBootstrapForm']/div[2]/div/textarea
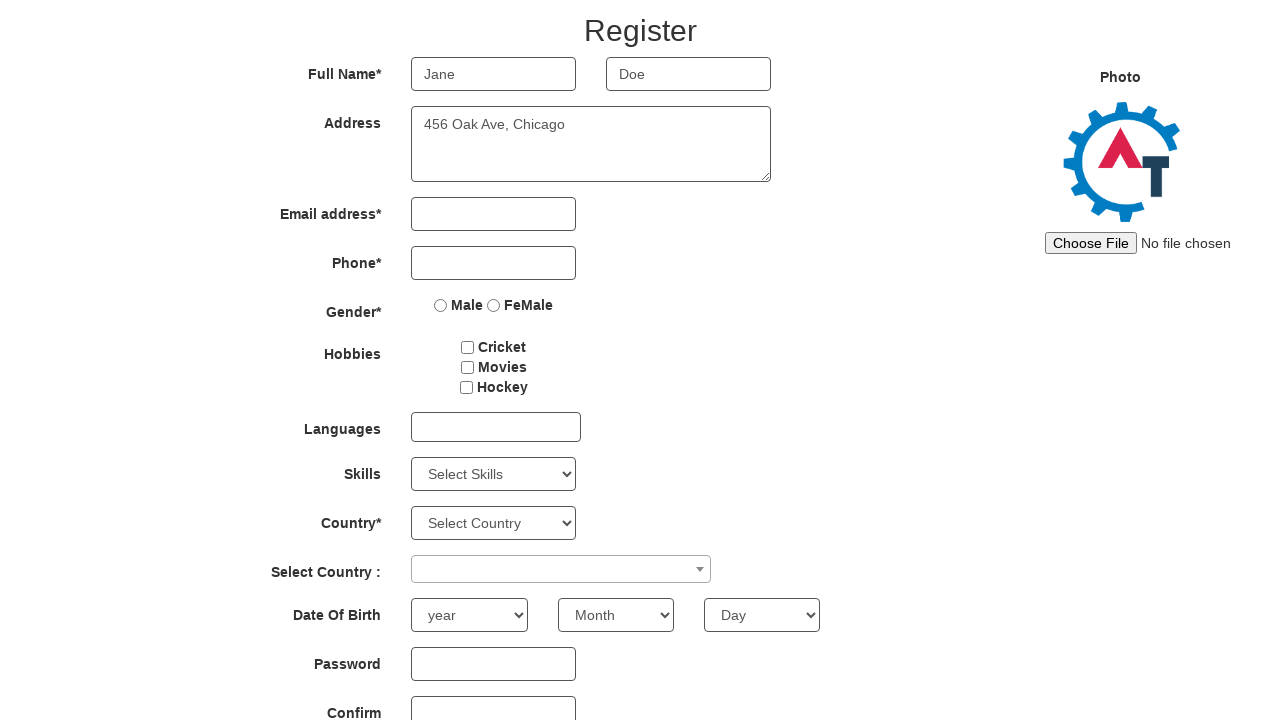

Filled email field with 'jane.doe@example.com' on //*[@id='eid']/input
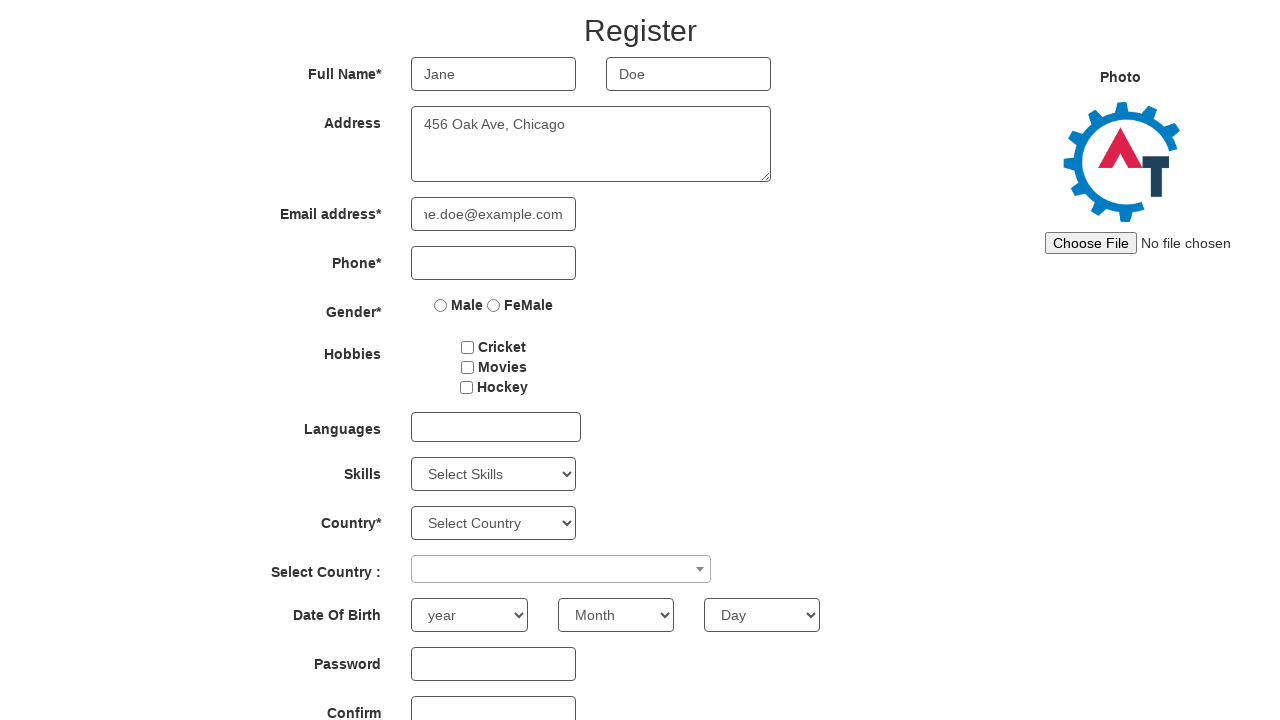

Filled phone number field with '5559876543' on //*[@id='basicBootstrapForm']/div[4]/div/input
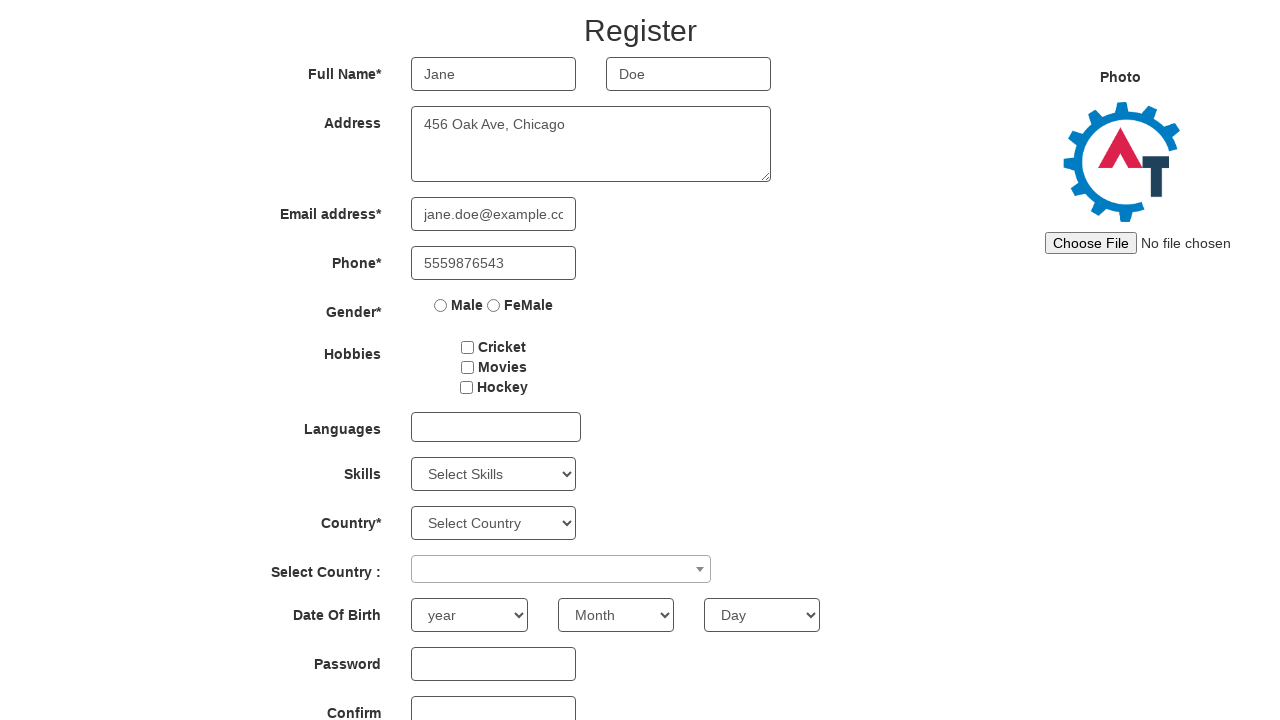

Filled password field on #firstpassword
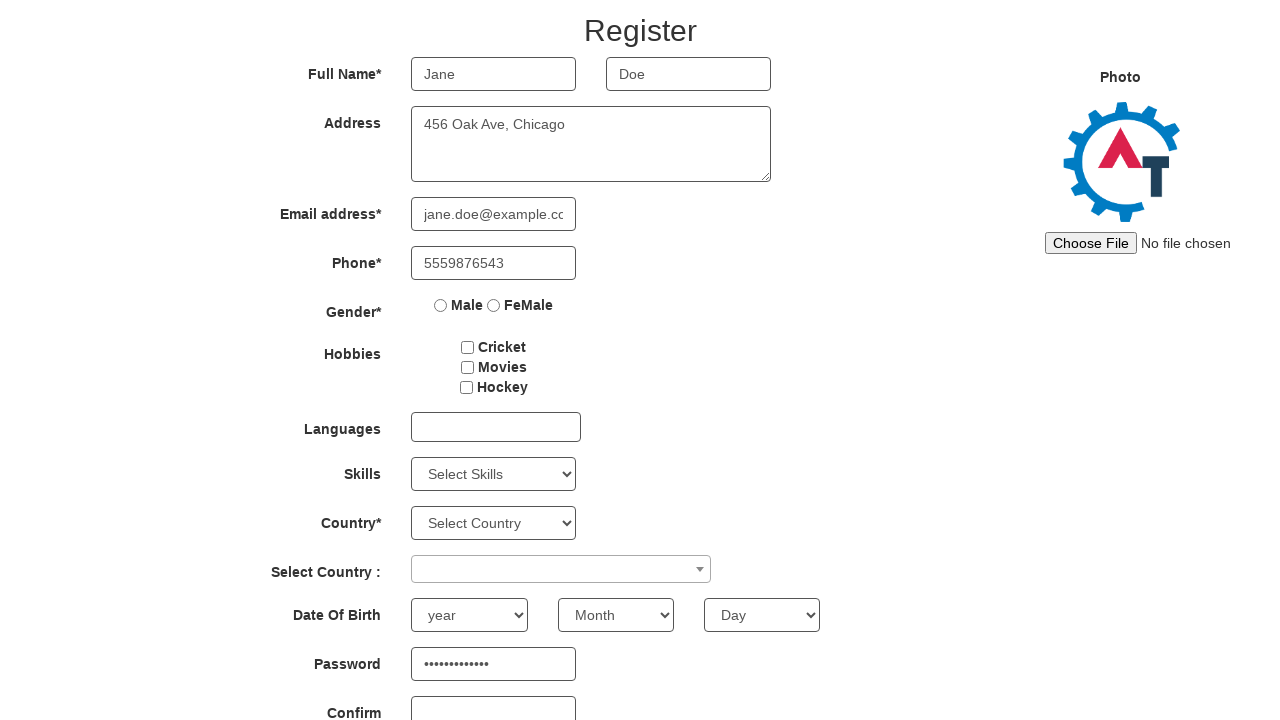

Filled confirm password field on #secondpassword
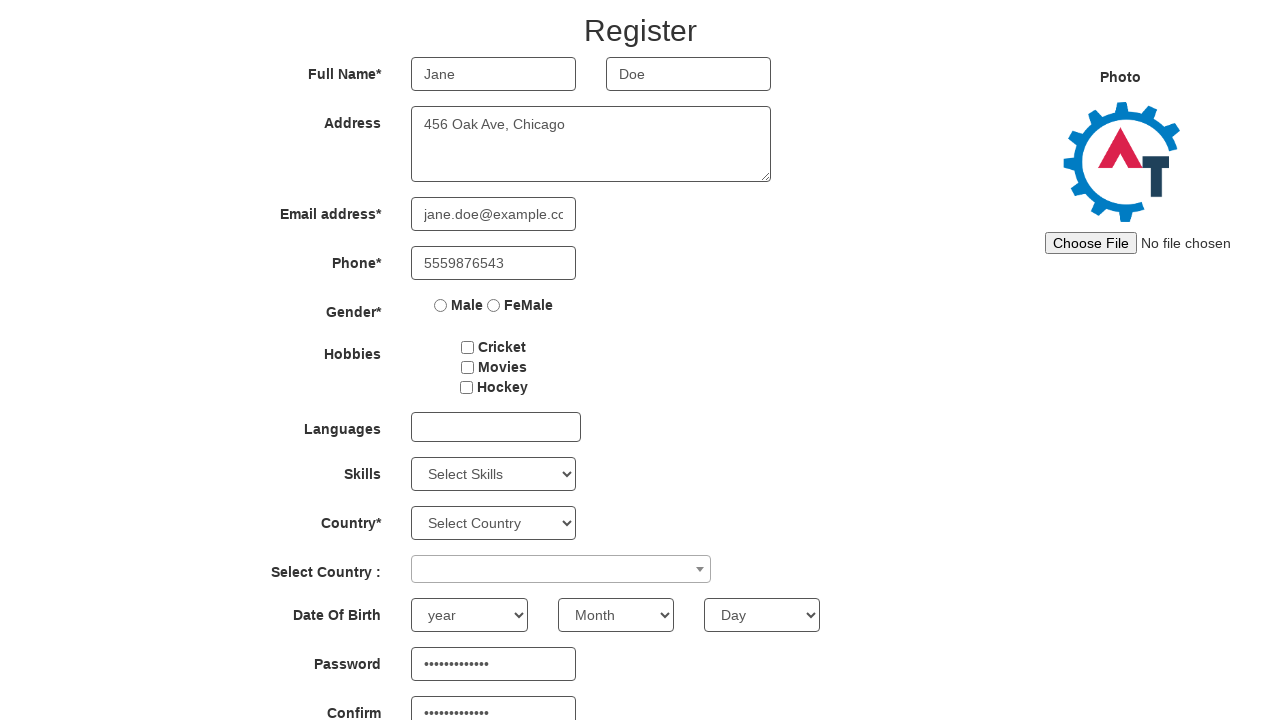

Refreshed page to reset form for next iteration
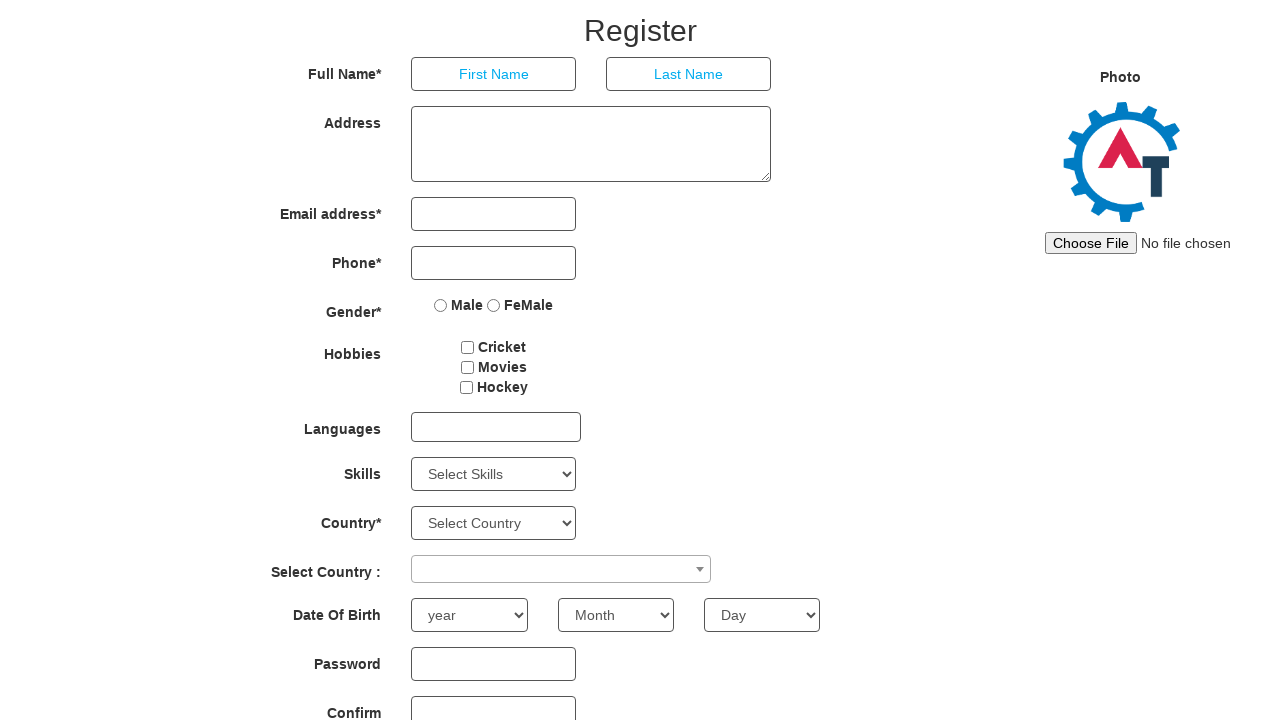

Form reloaded and ready for next data set
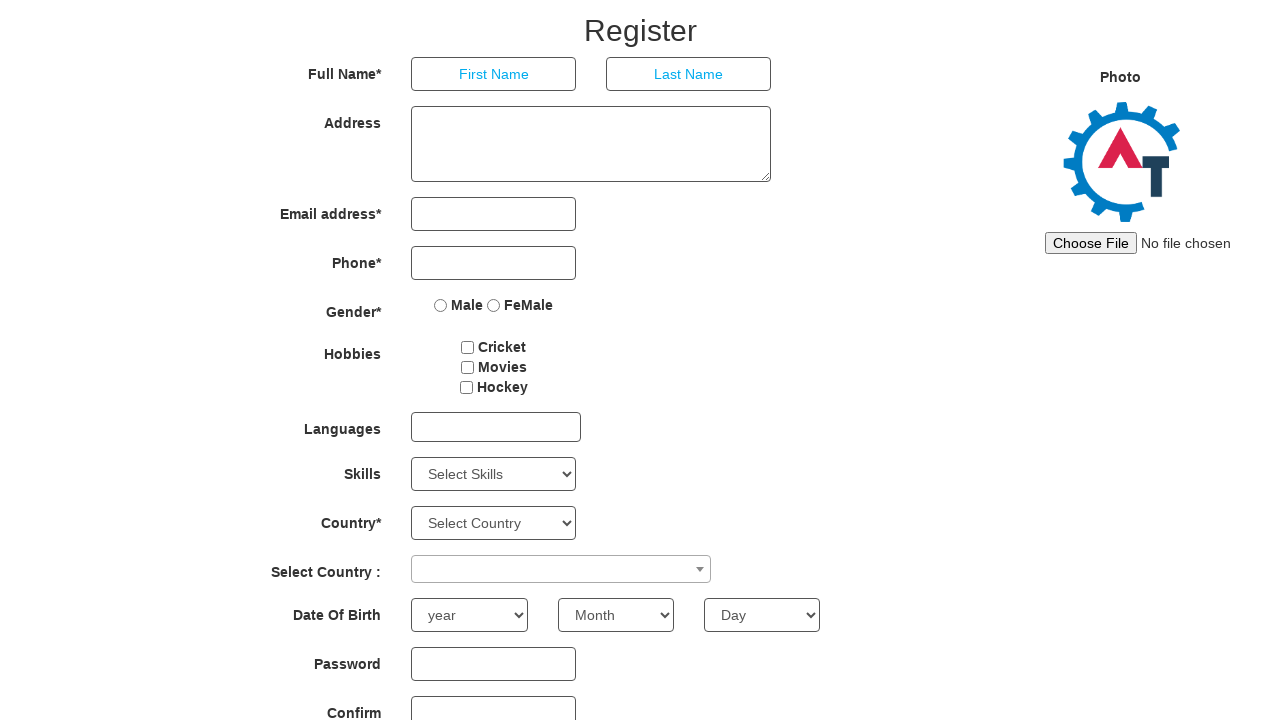

Filled first name field with 'Robert' on //*[@id='basicBootstrapForm']/div[1]/div[1]/input
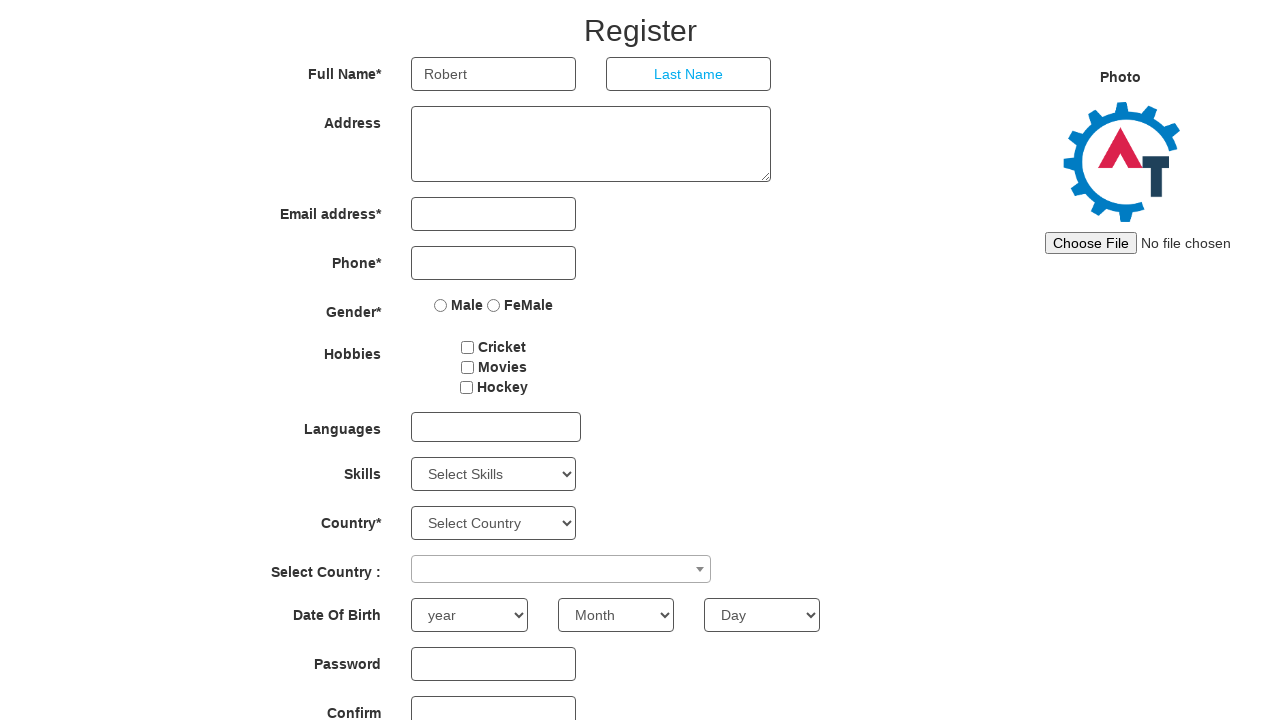

Filled last name field with 'Johnson' on //*[@id='basicBootstrapForm']/div[1]/div[2]/input
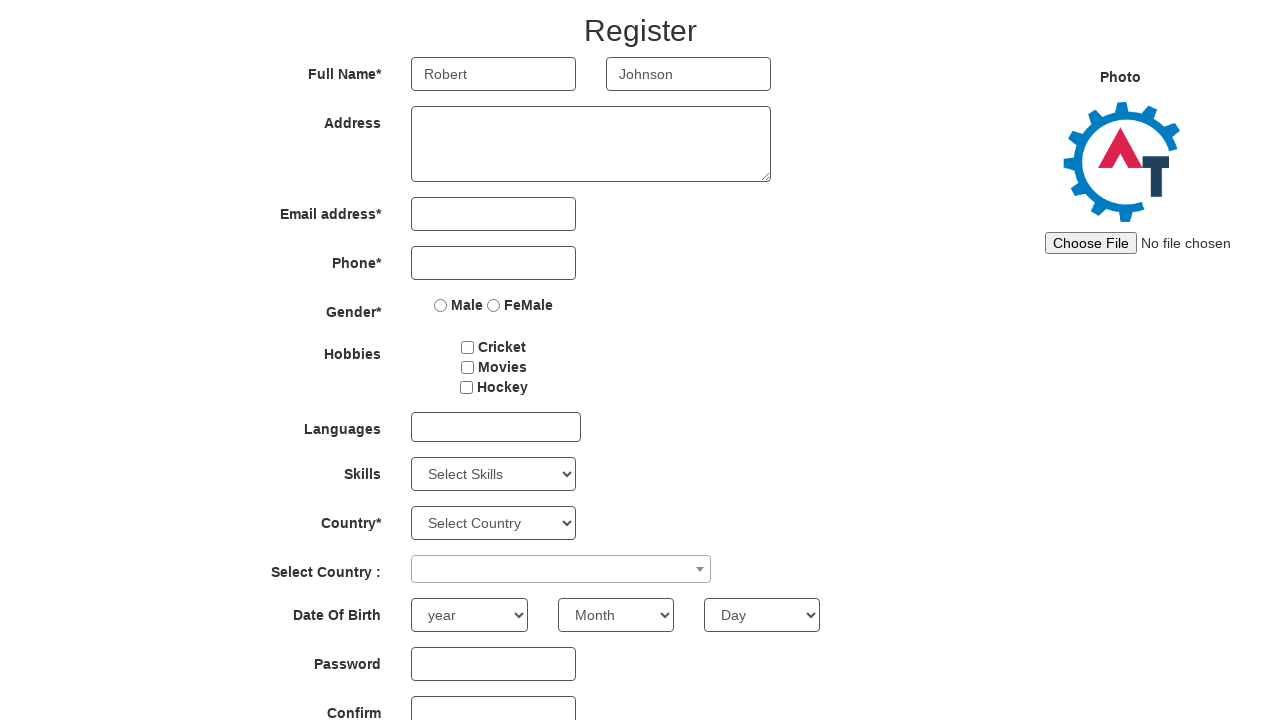

Filled address field with '789 Pine Rd, Boston' on //*[@id='basicBootstrapForm']/div[2]/div/textarea
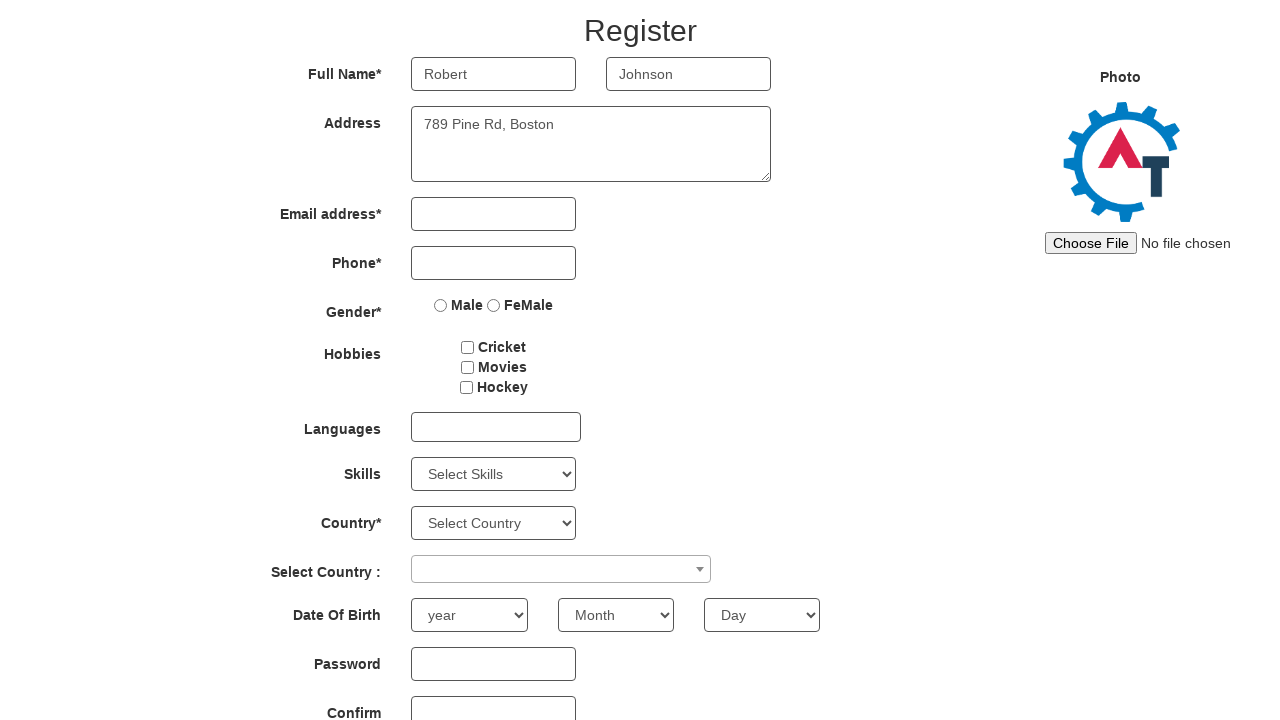

Filled email field with 'robert.j@example.com' on //*[@id='eid']/input
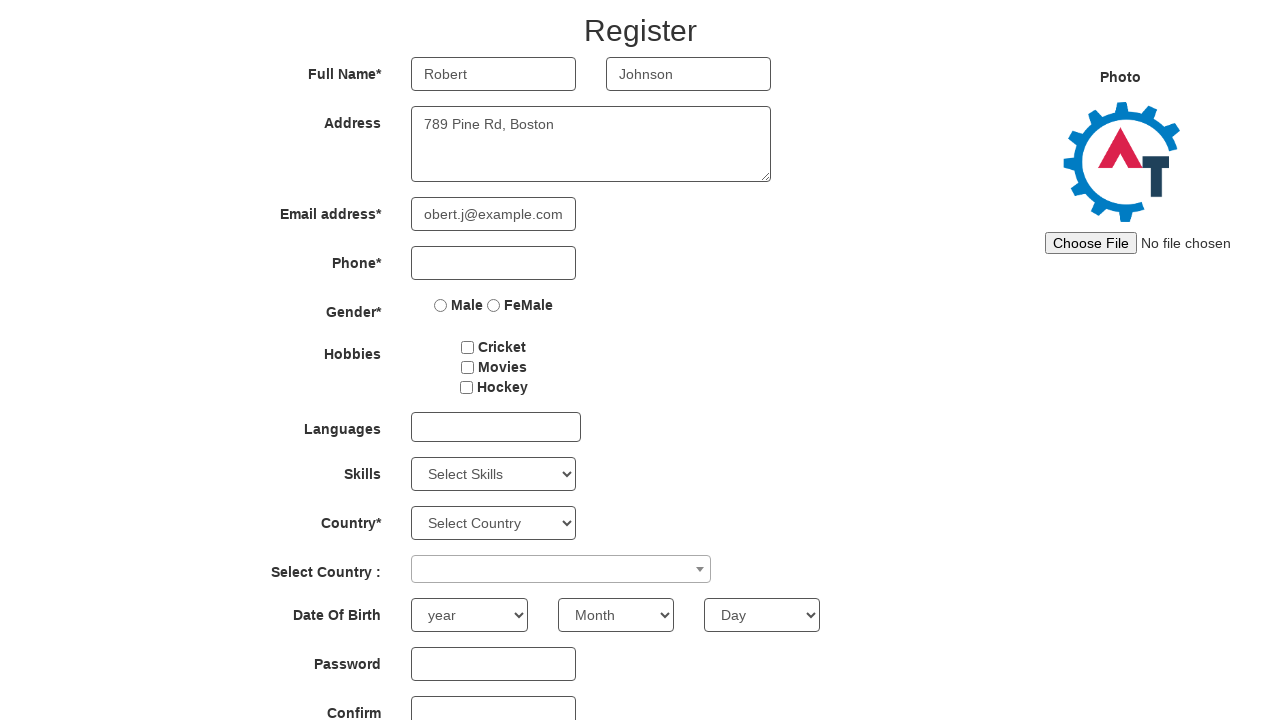

Filled phone number field with '5552468135' on //*[@id='basicBootstrapForm']/div[4]/div/input
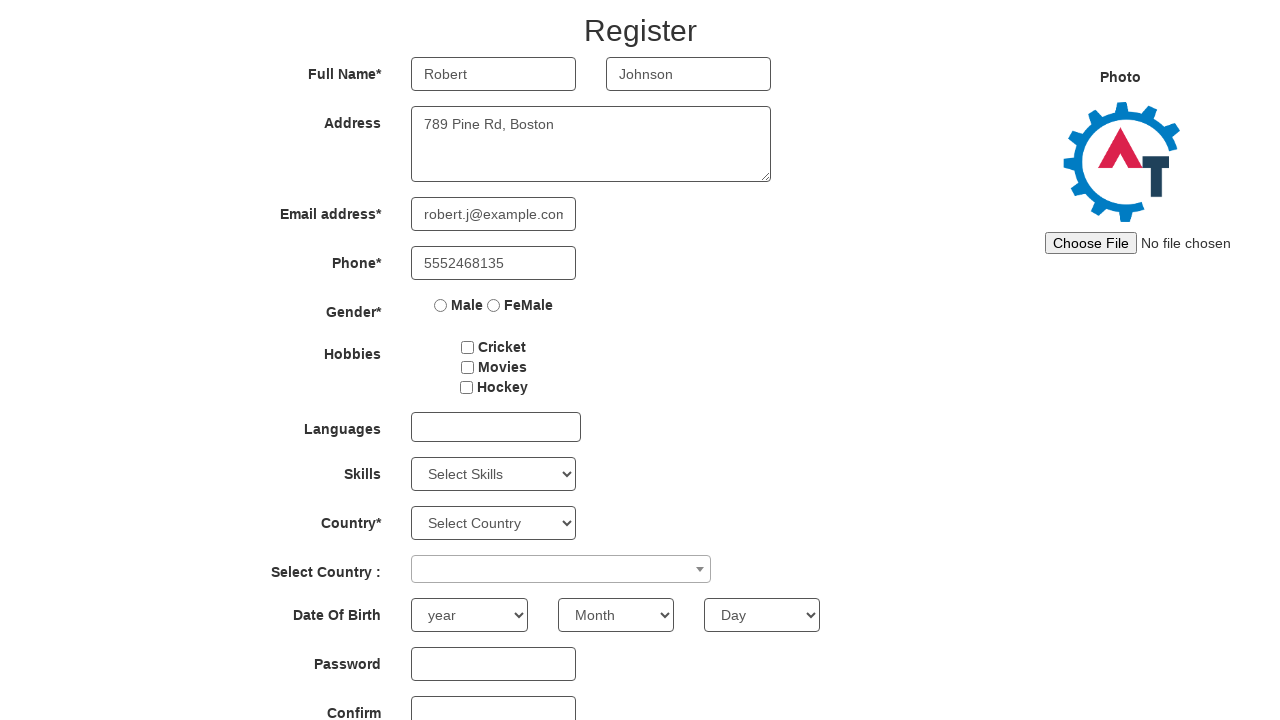

Filled password field on #firstpassword
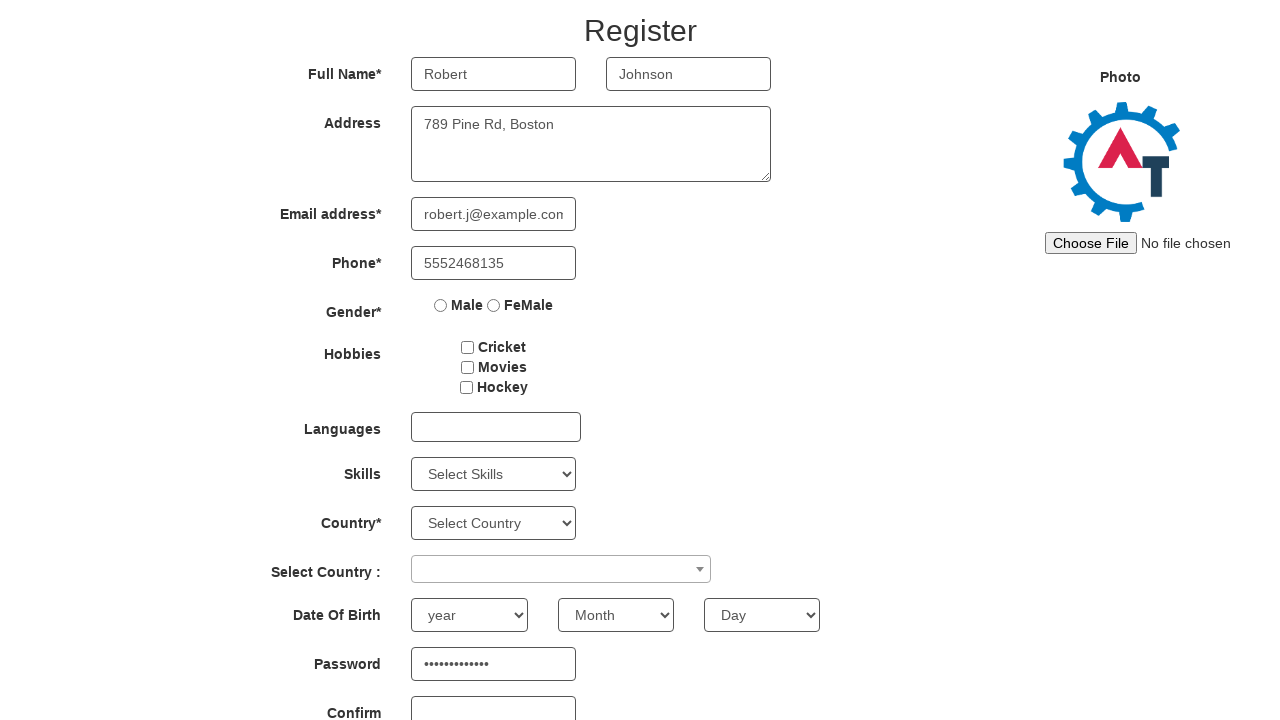

Filled confirm password field on #secondpassword
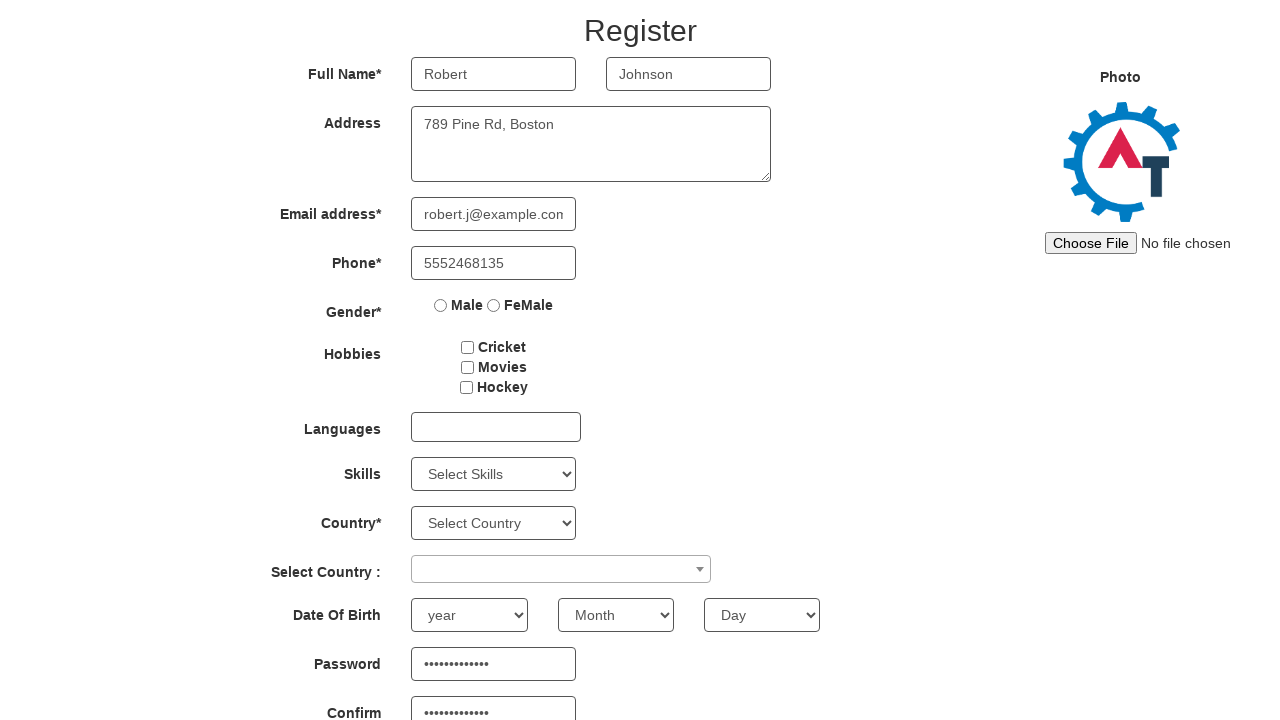

Refreshed page to reset form for next iteration
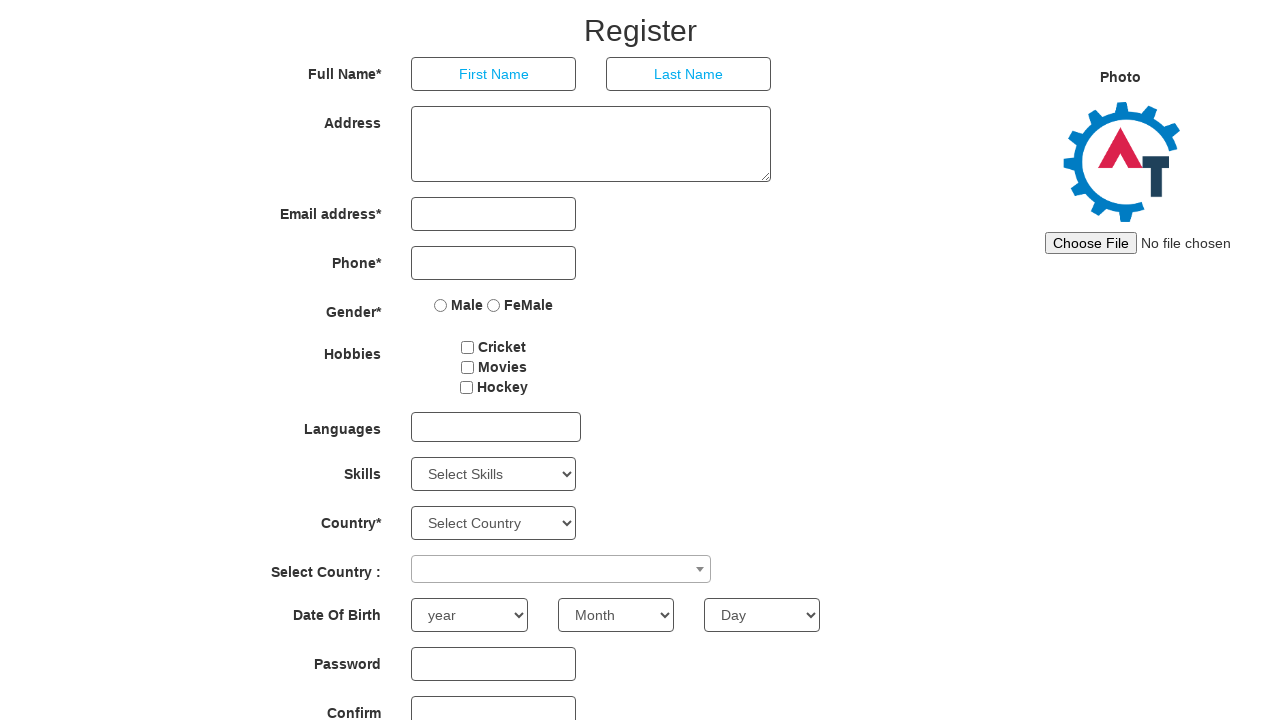

Form reloaded and ready for next data set
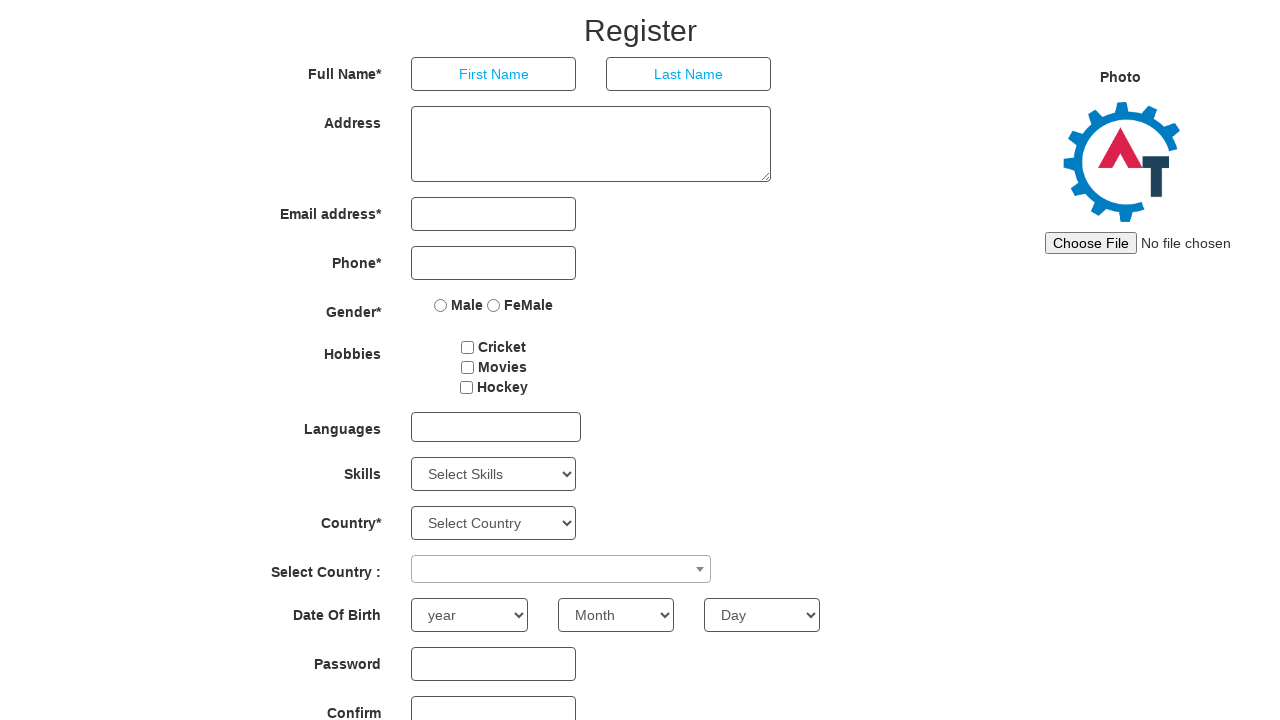

Filled first name field with 'Emily' on //*[@id='basicBootstrapForm']/div[1]/div[1]/input
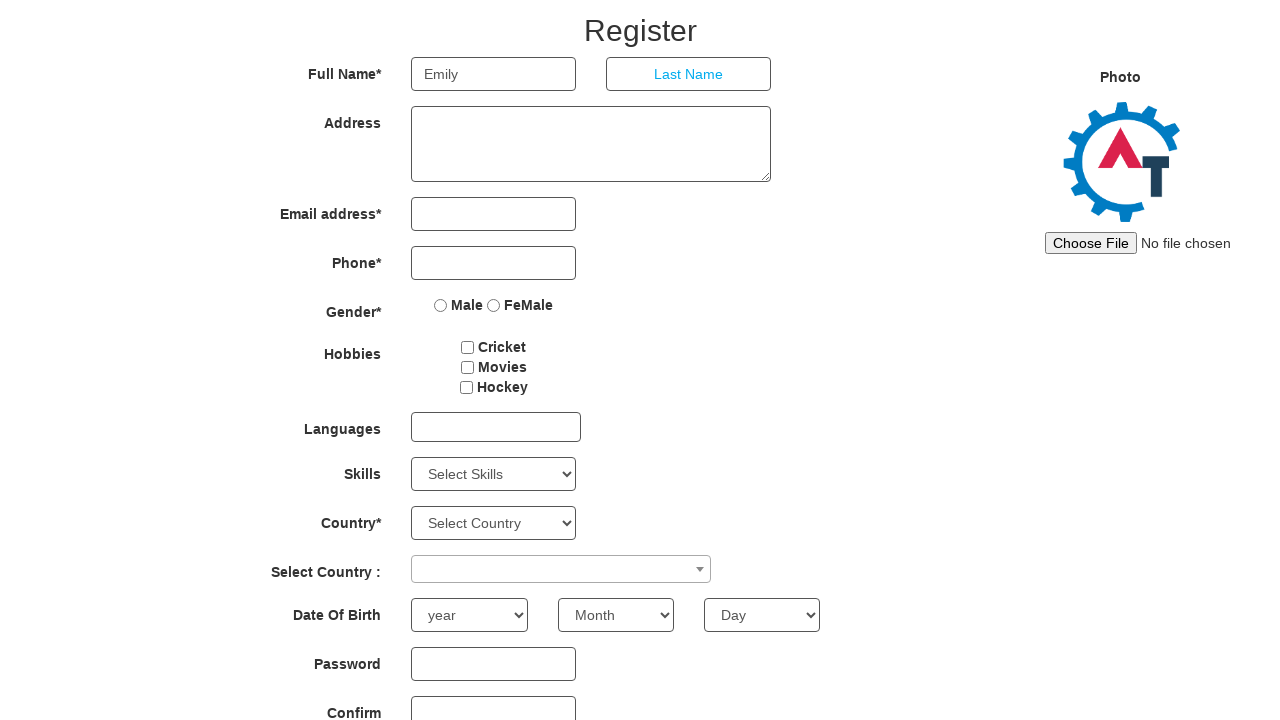

Filled last name field with 'Williams' on //*[@id='basicBootstrapForm']/div[1]/div[2]/input
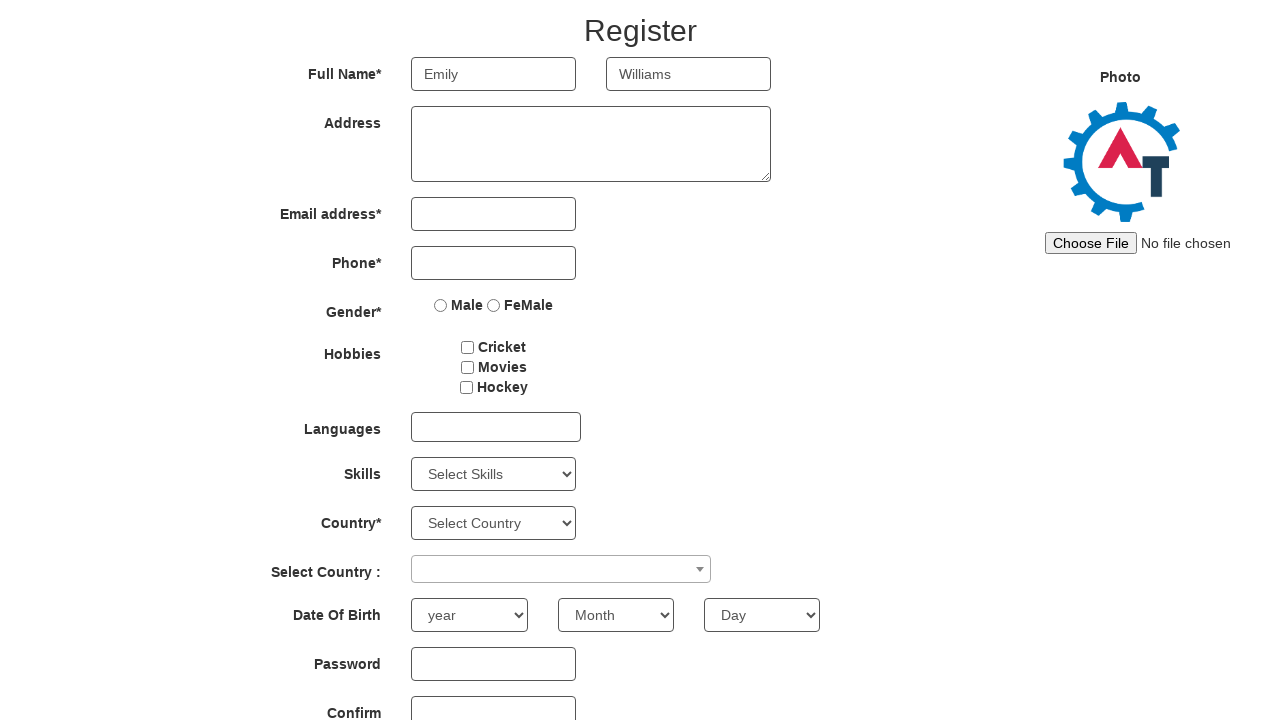

Filled address field with '321 Elm Blvd, Seattle' on //*[@id='basicBootstrapForm']/div[2]/div/textarea
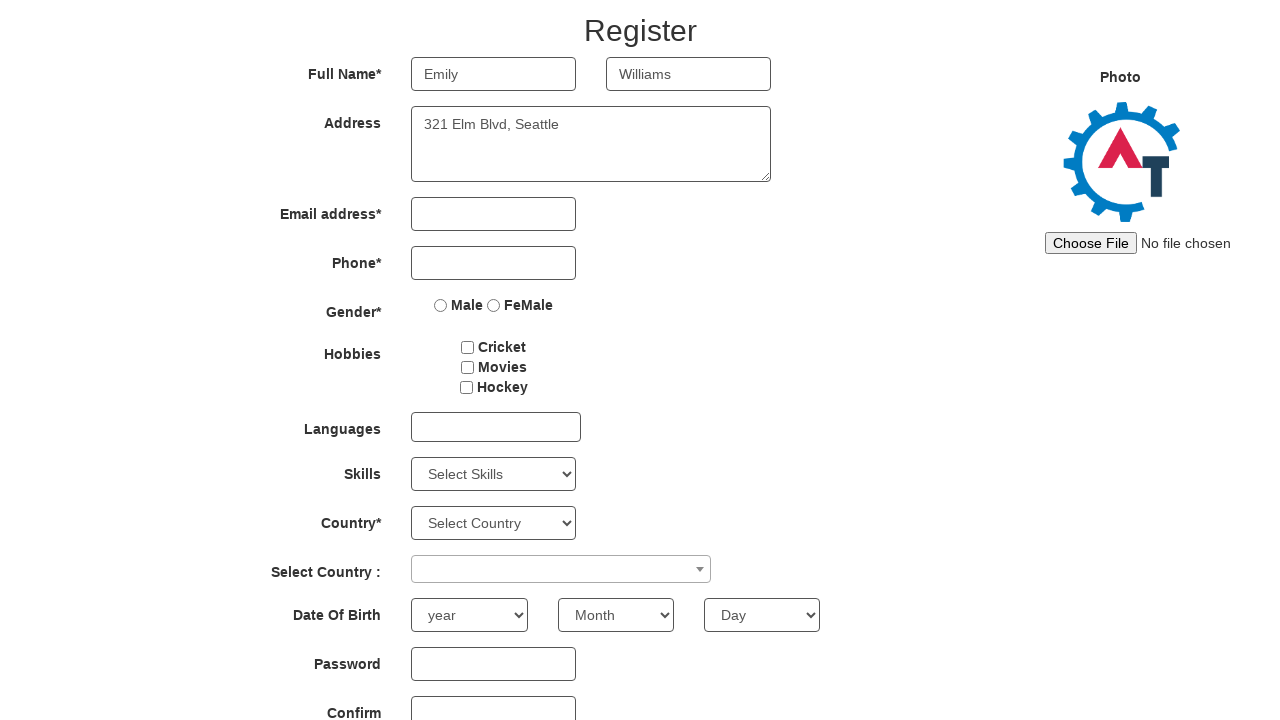

Filled email field with 'emily.w@example.com' on //*[@id='eid']/input
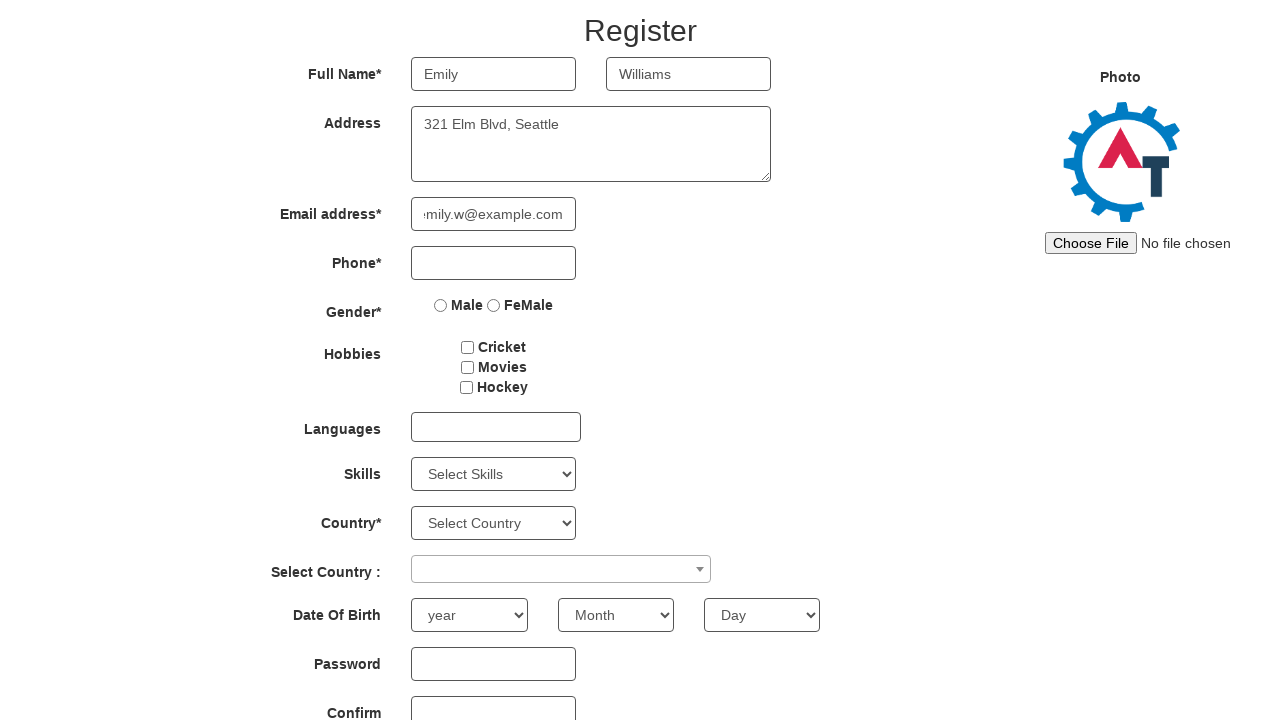

Filled phone number field with '5551357924' on //*[@id='basicBootstrapForm']/div[4]/div/input
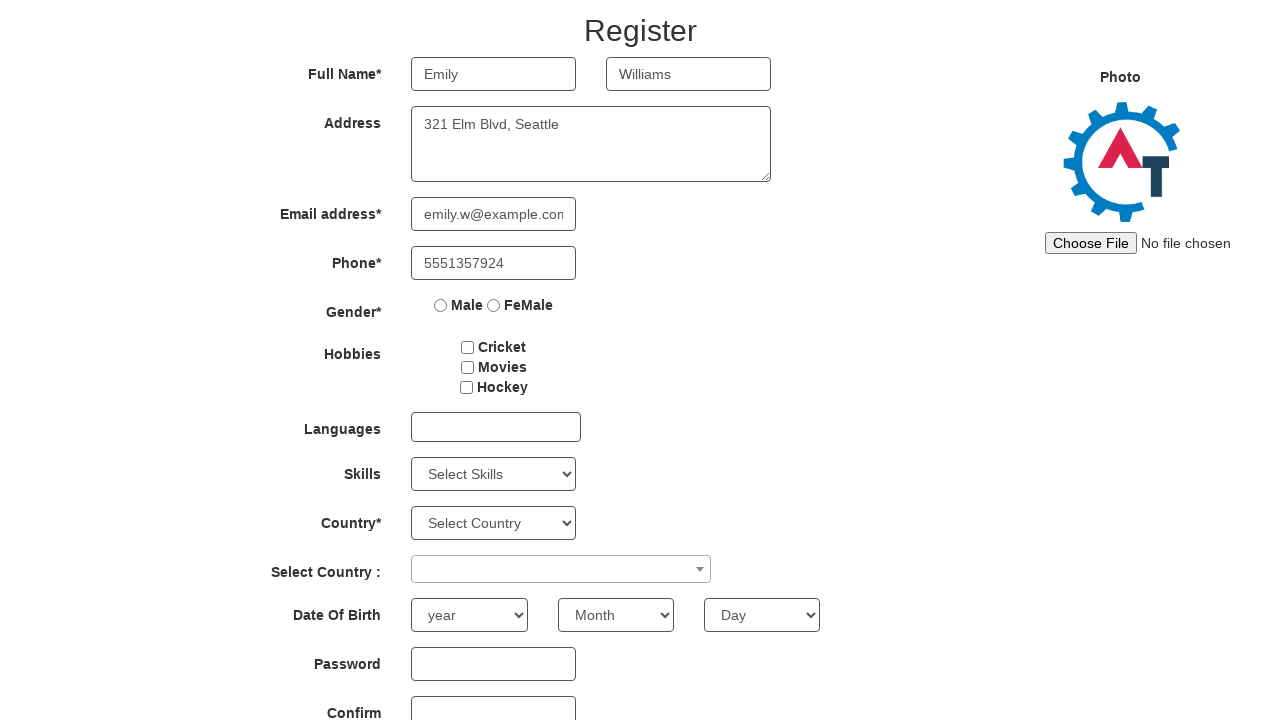

Filled password field on #firstpassword
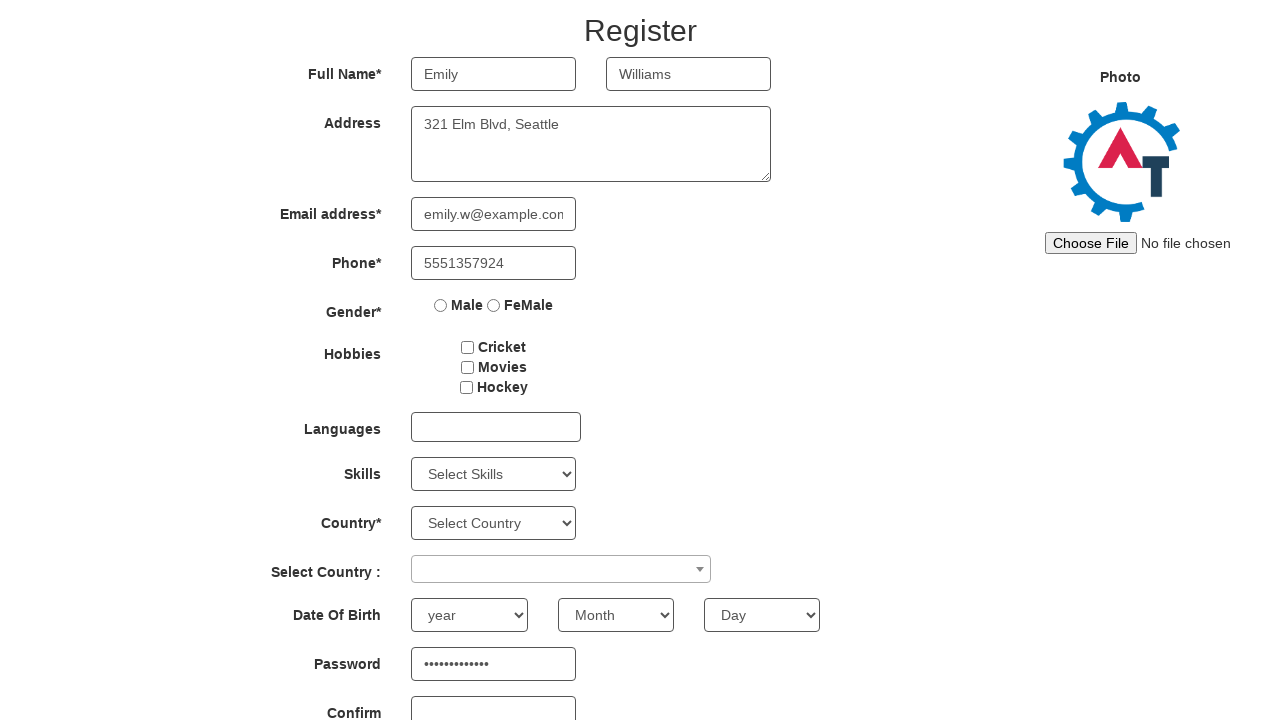

Filled confirm password field on #secondpassword
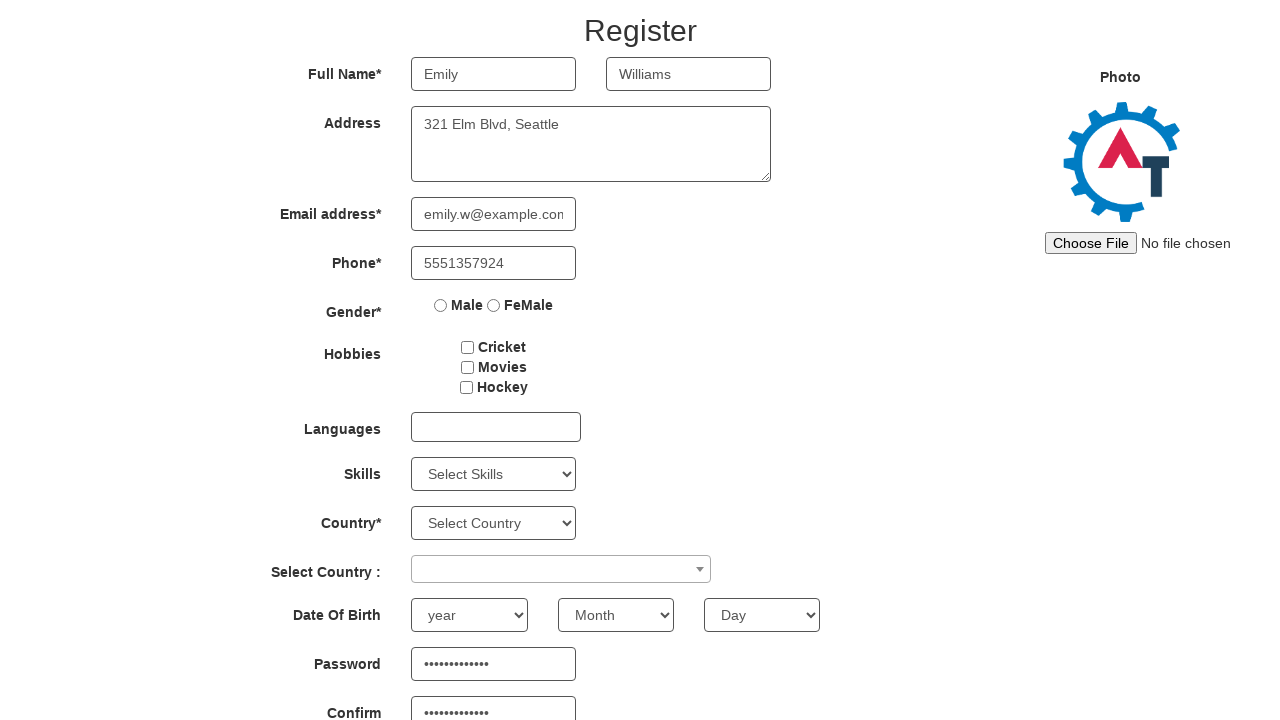

Refreshed page to reset form for next iteration
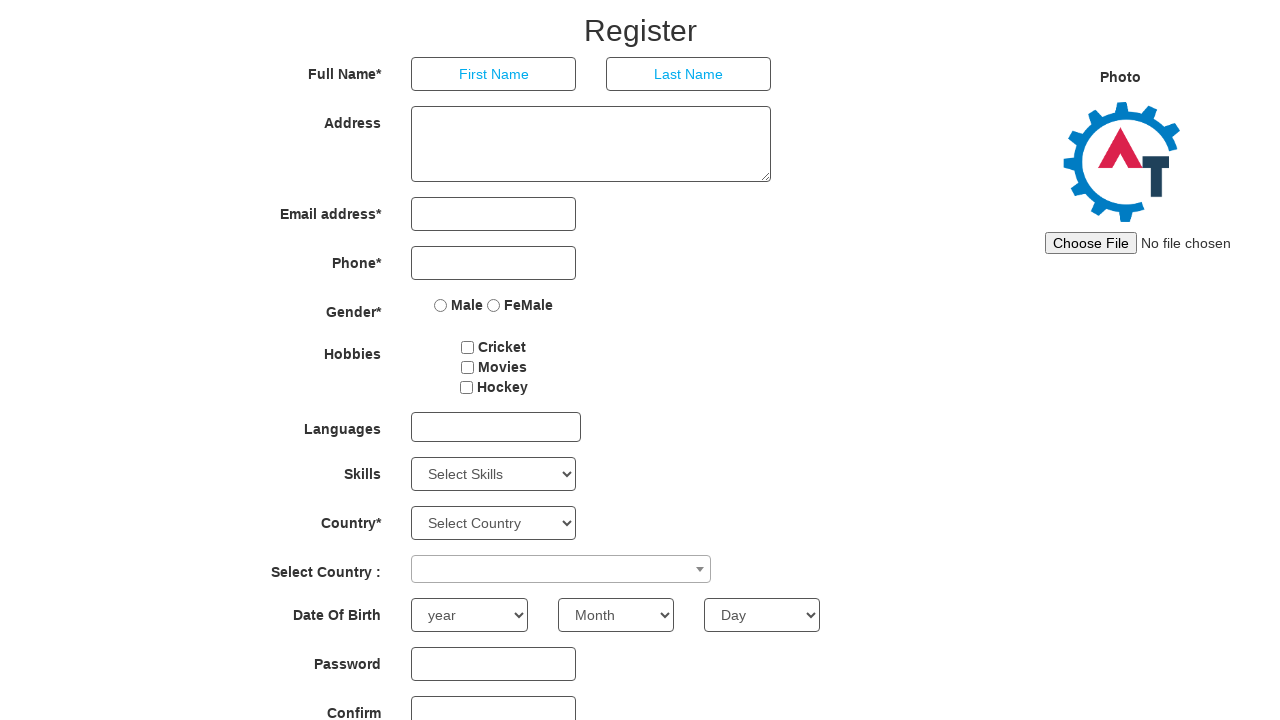

Form reloaded and ready for next data set
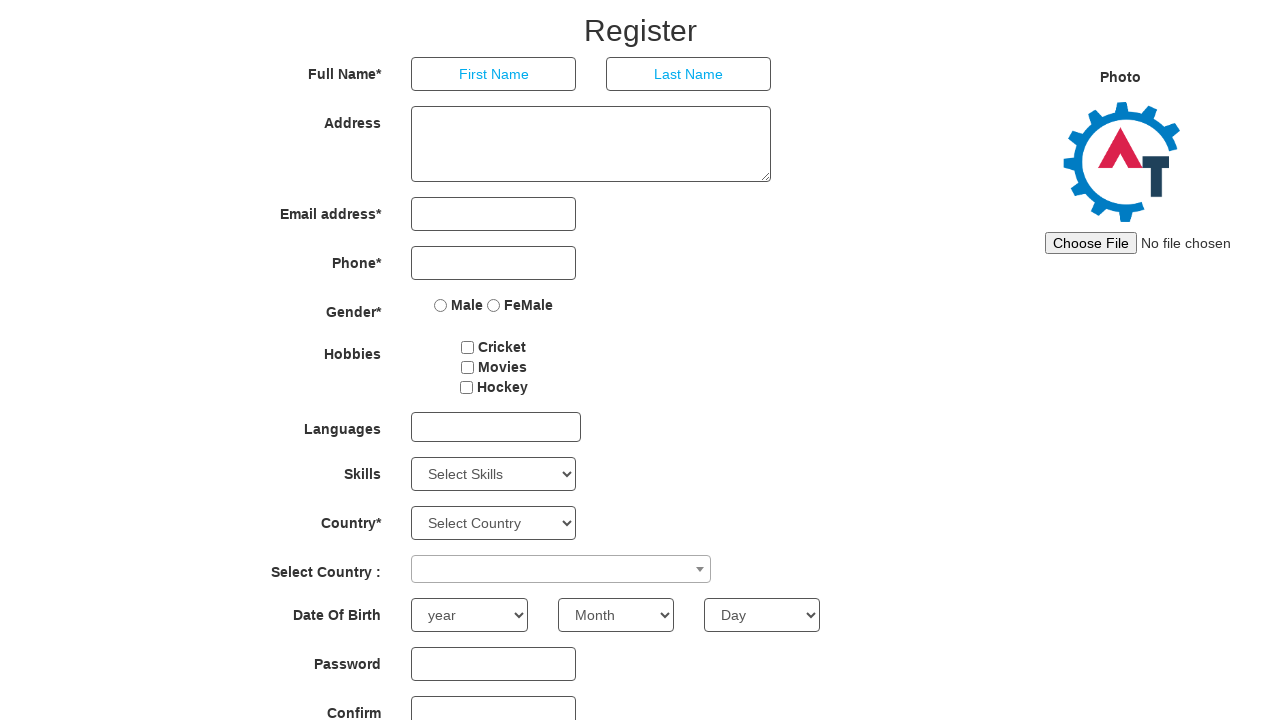

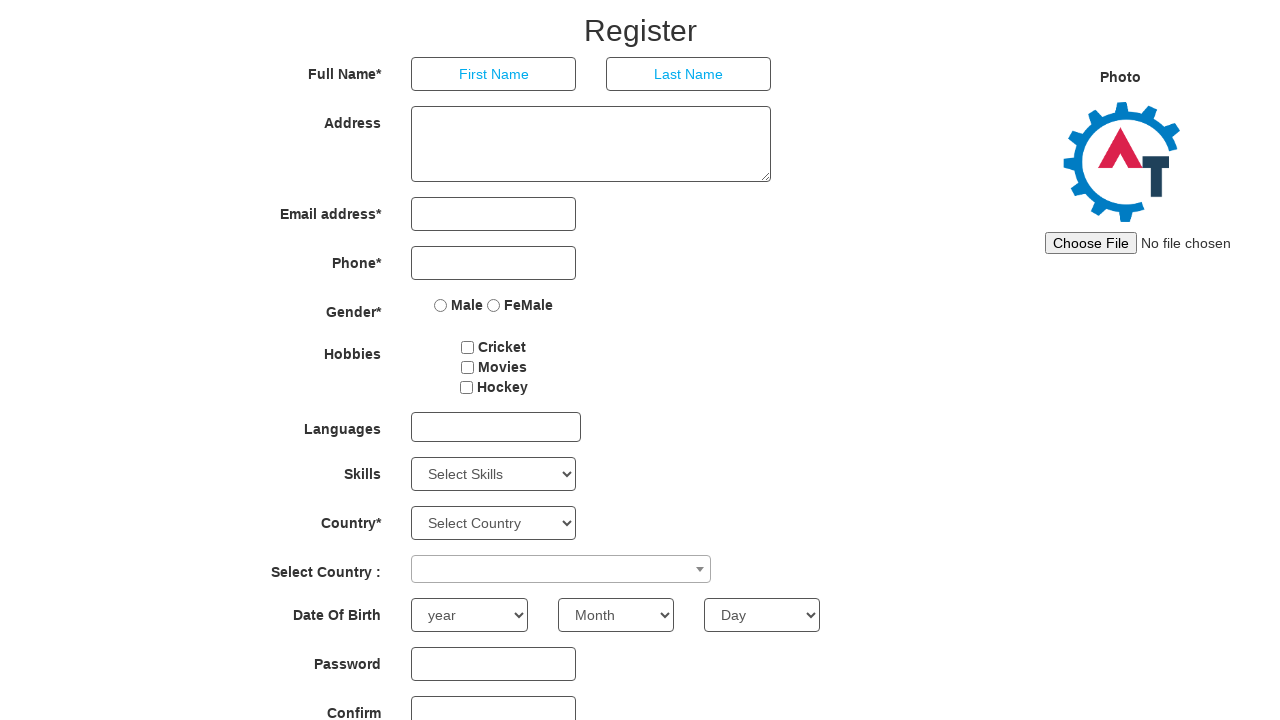